Iterates through all chapter sections on the home page, clicks each link and navigates back, verifying the total count of chapters and links

Starting URL: https://bonigarcia.dev/selenium-webdriver-java/

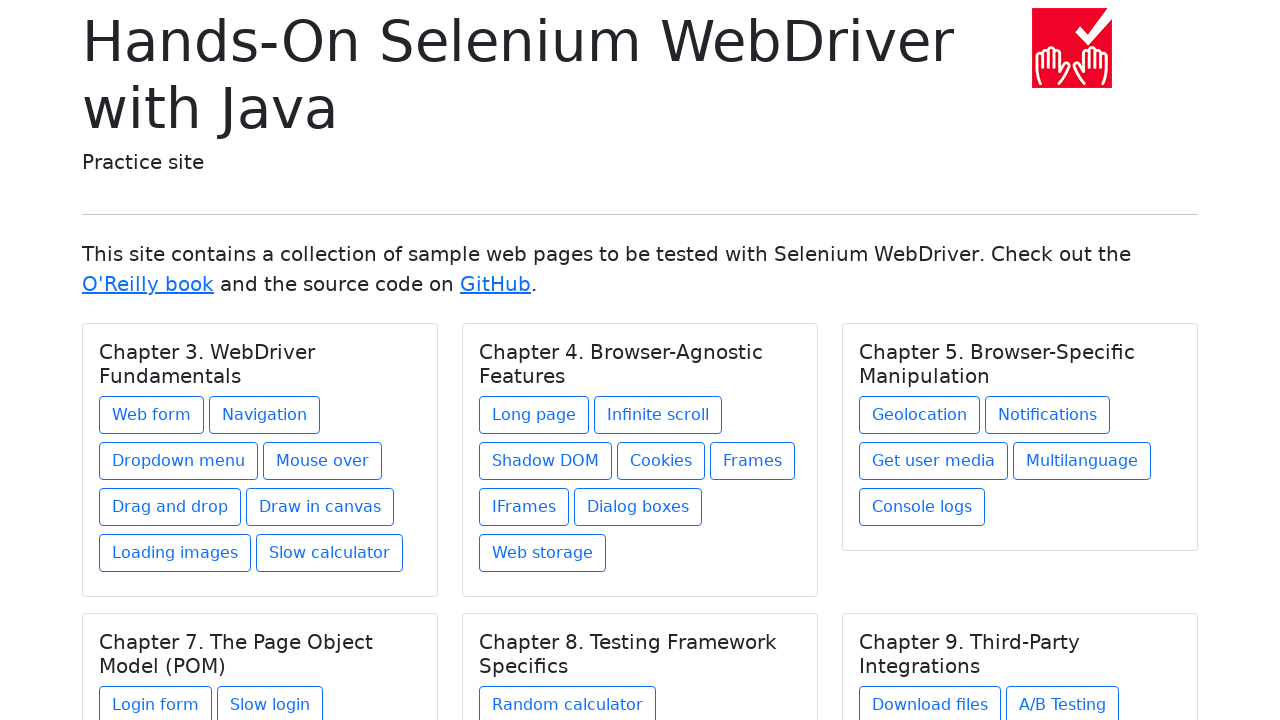

Navigated to home page
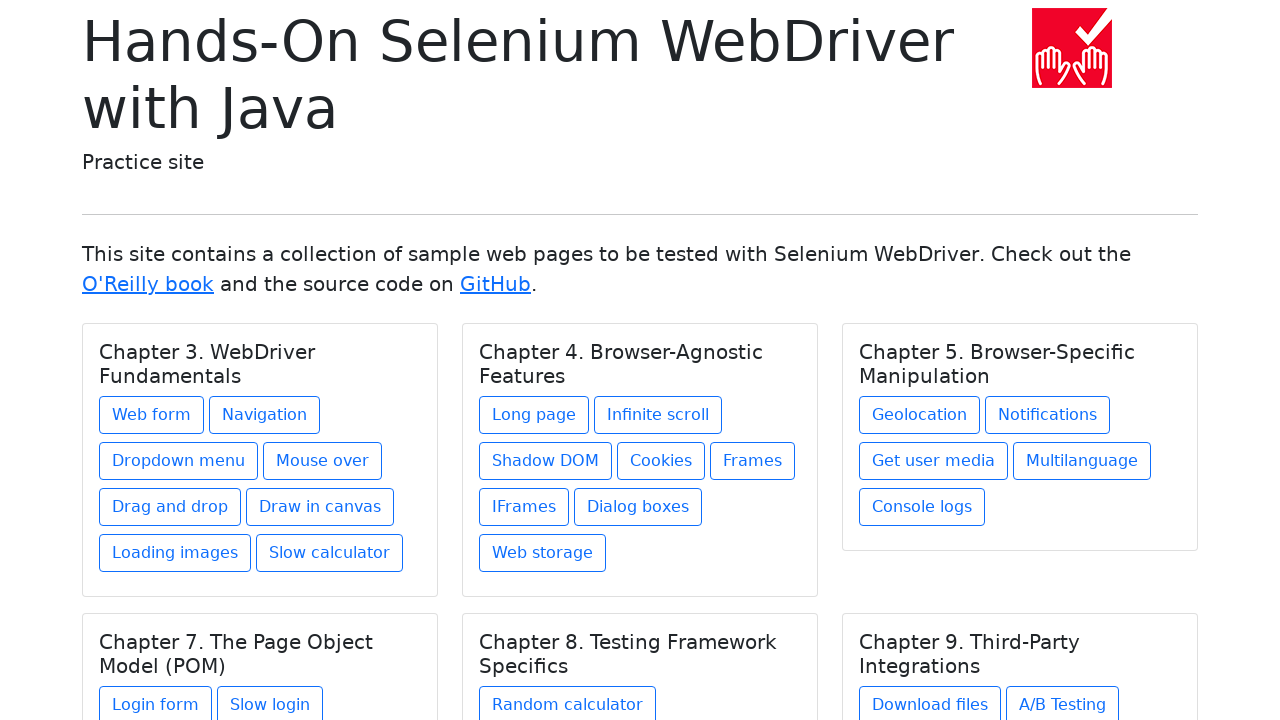

Retrieved all chapter sections from home page
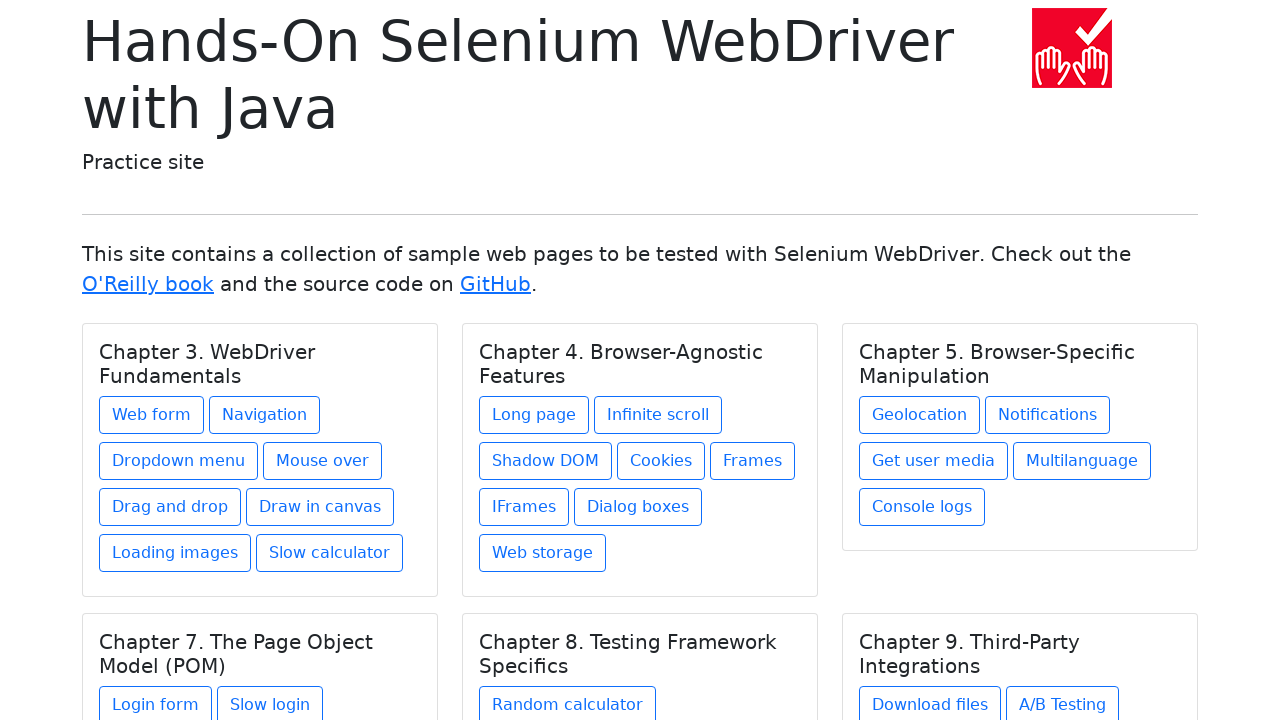

Retrieved links for chapter section
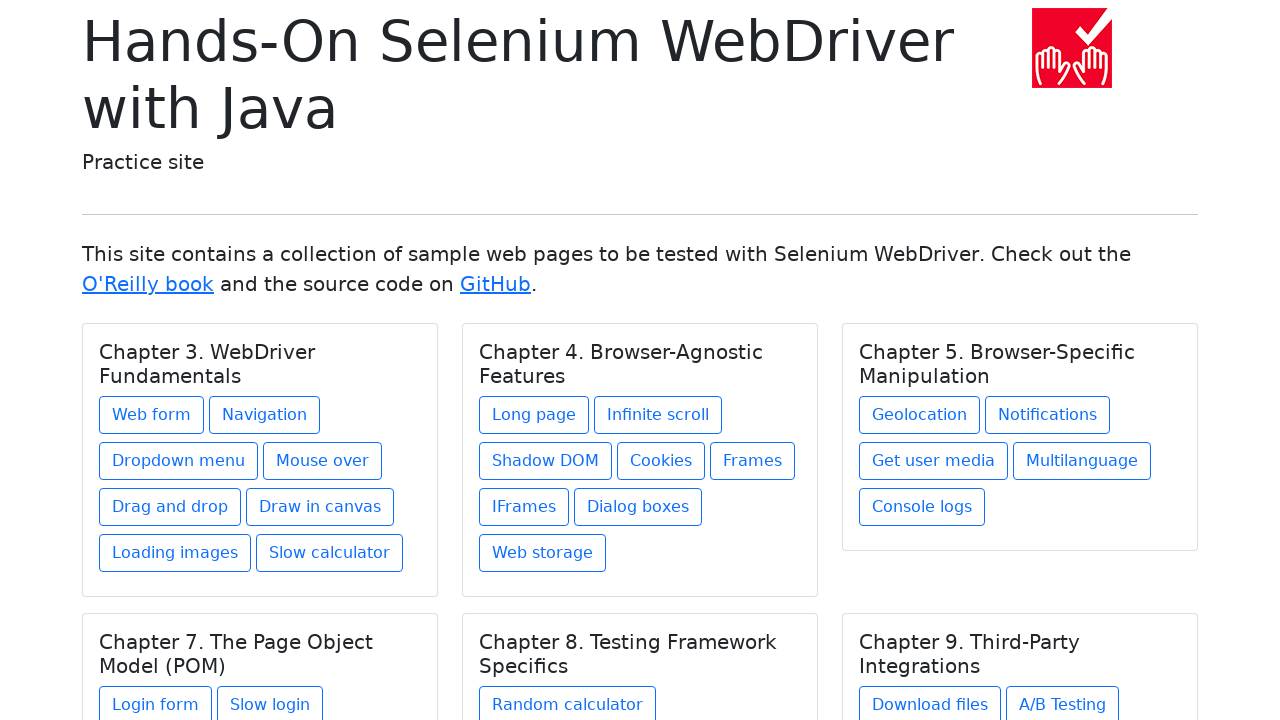

Clicked chapter link at (152, 415) on h5.card-title >> nth=0 >> xpath=./../a >> nth=0
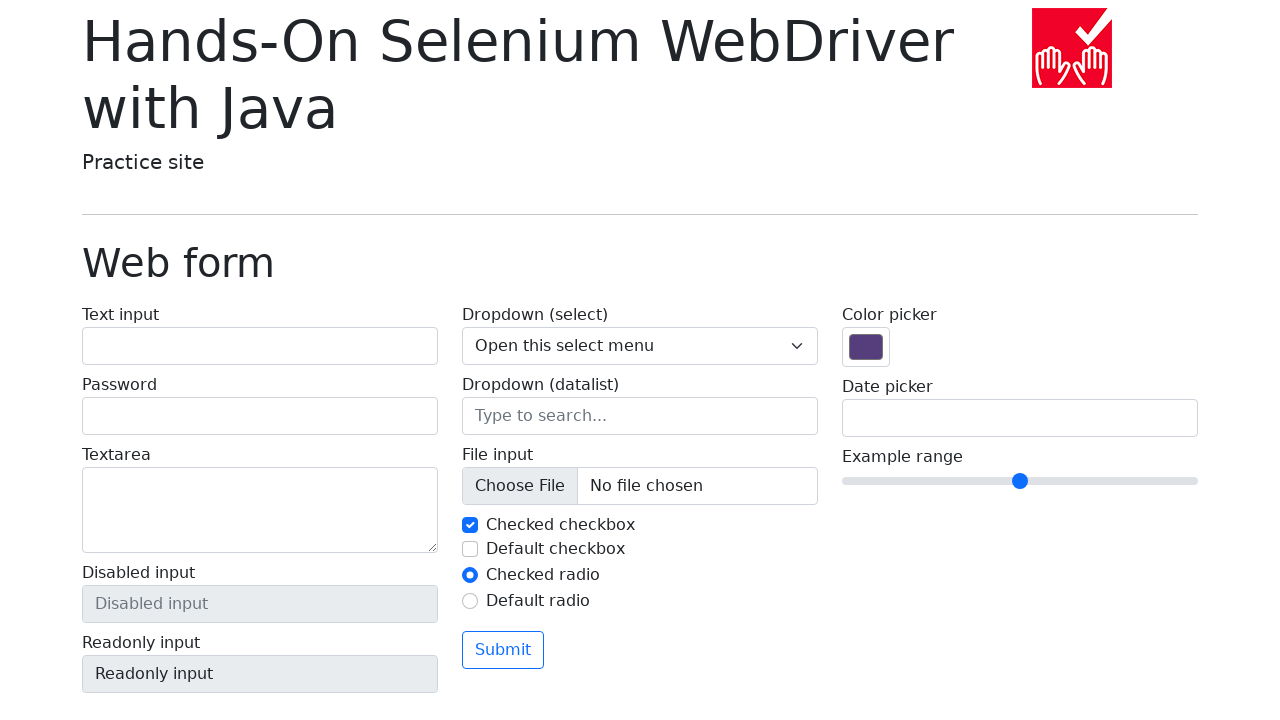

Navigated back to home page
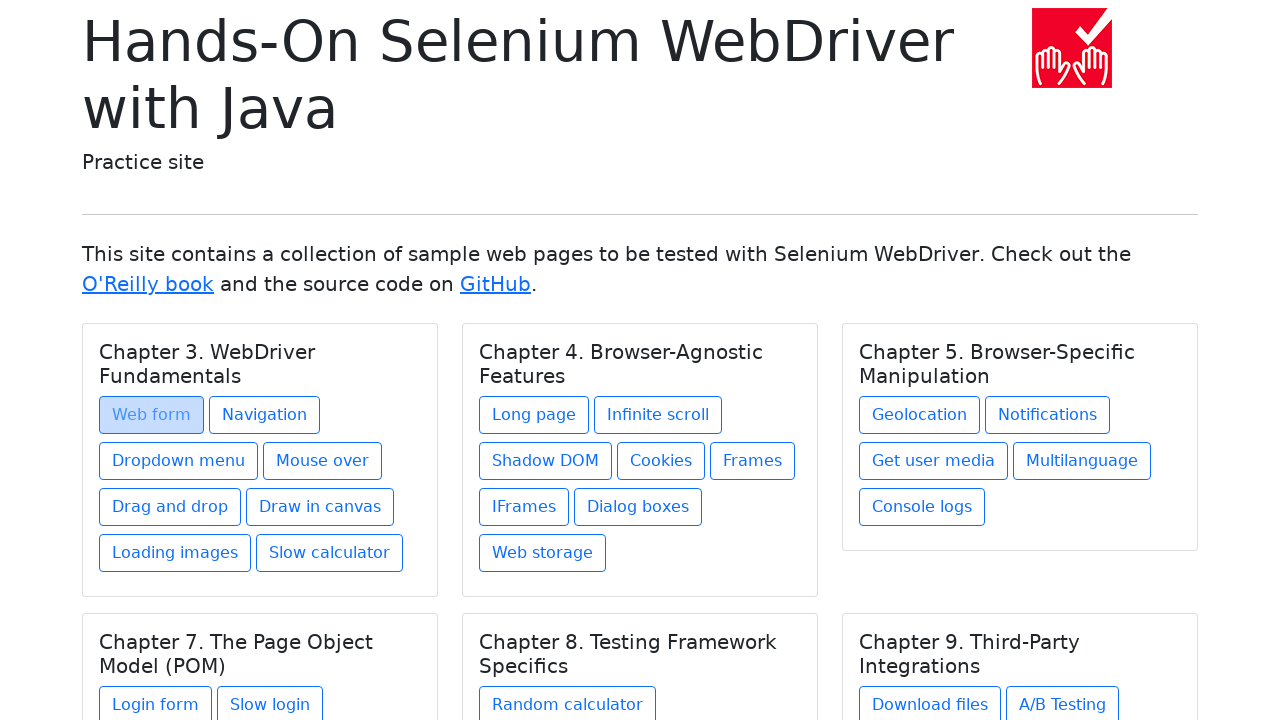

Clicked chapter link at (264, 415) on h5.card-title >> nth=0 >> xpath=./../a >> nth=1
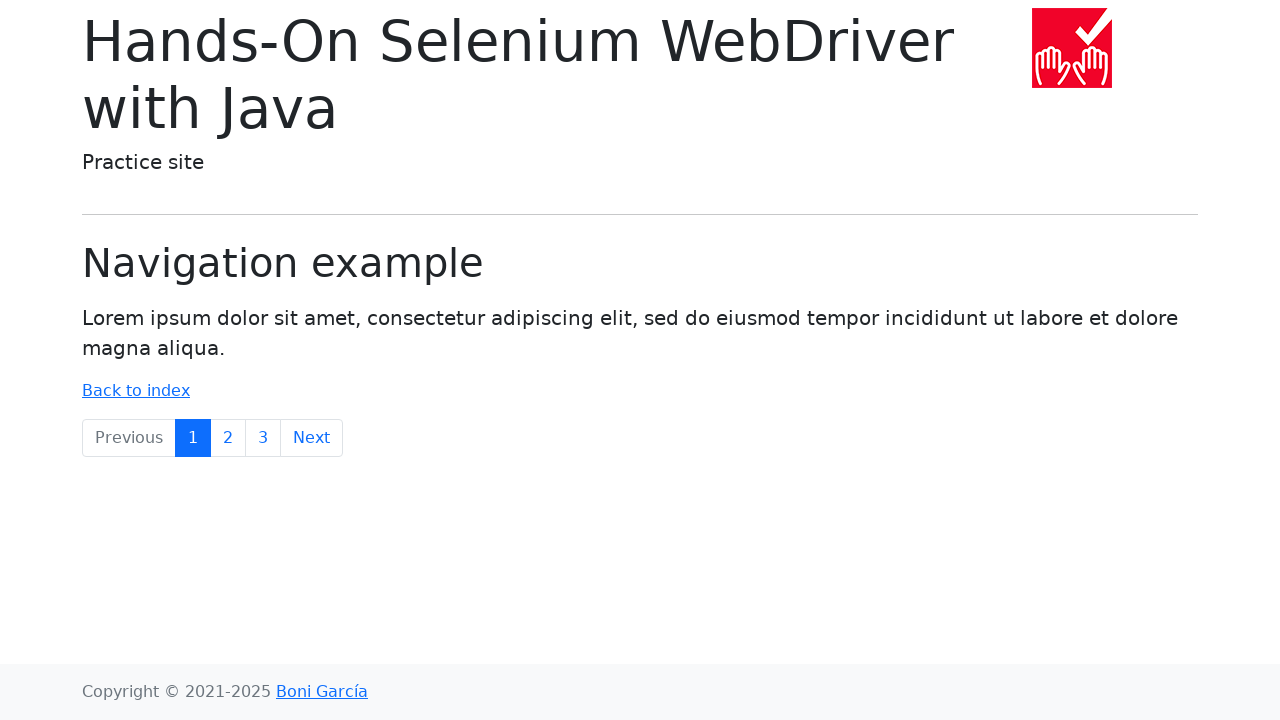

Navigated back to home page
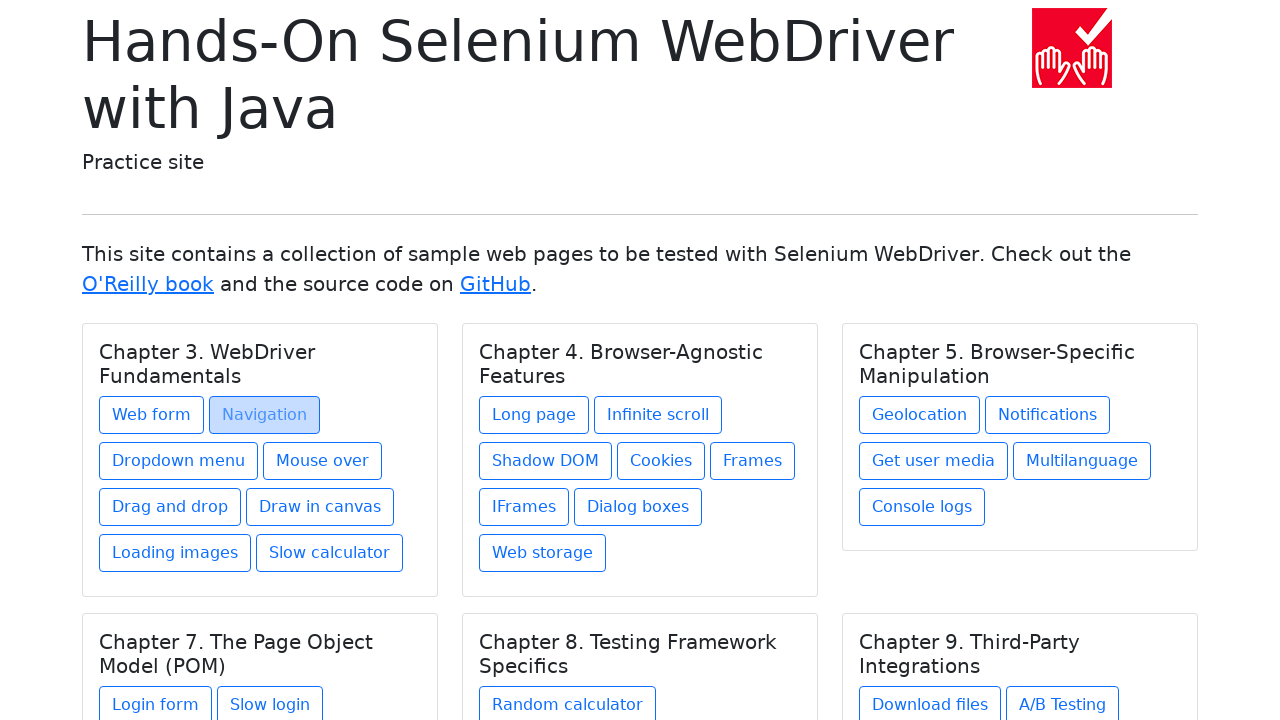

Clicked chapter link at (178, 461) on h5.card-title >> nth=0 >> xpath=./../a >> nth=2
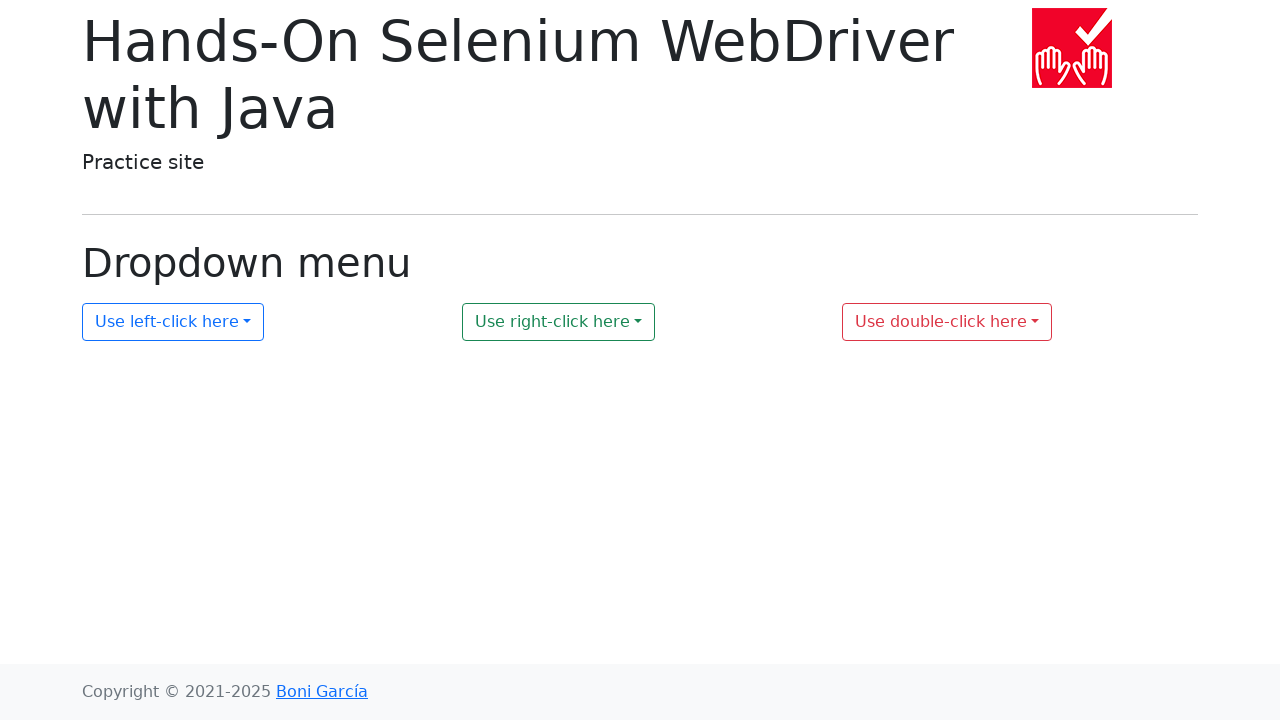

Navigated back to home page
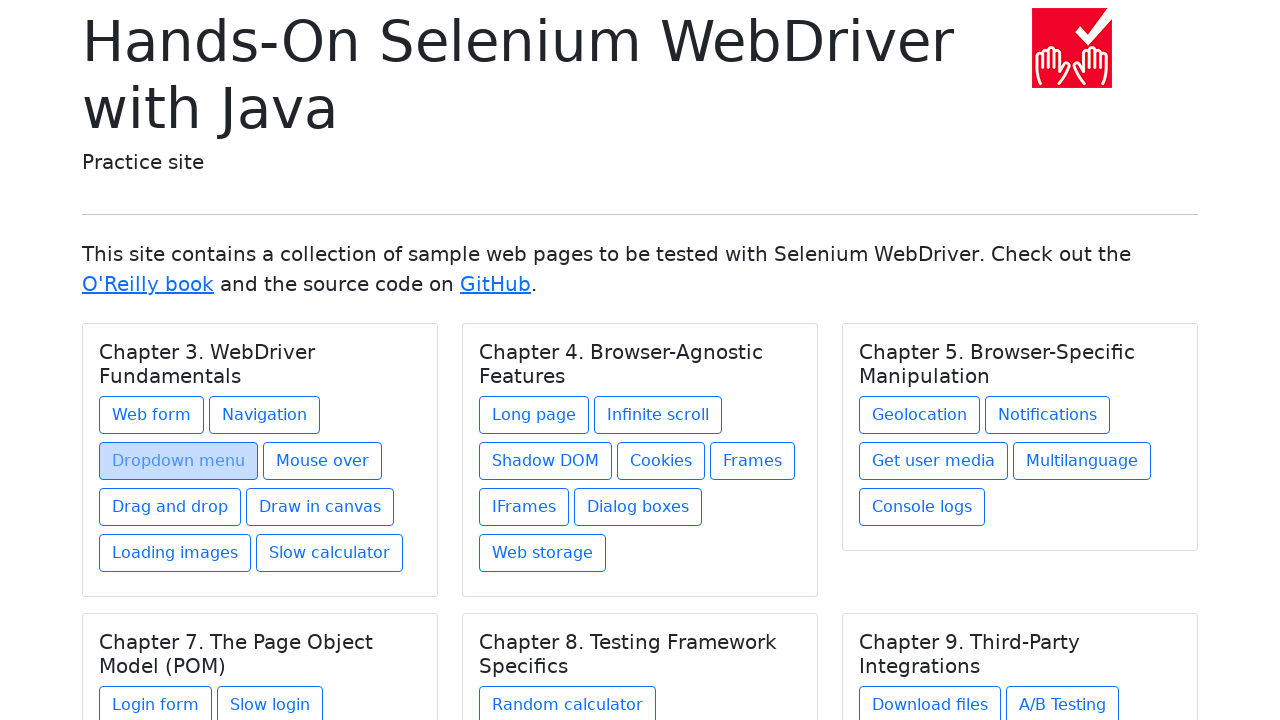

Clicked chapter link at (322, 461) on h5.card-title >> nth=0 >> xpath=./../a >> nth=3
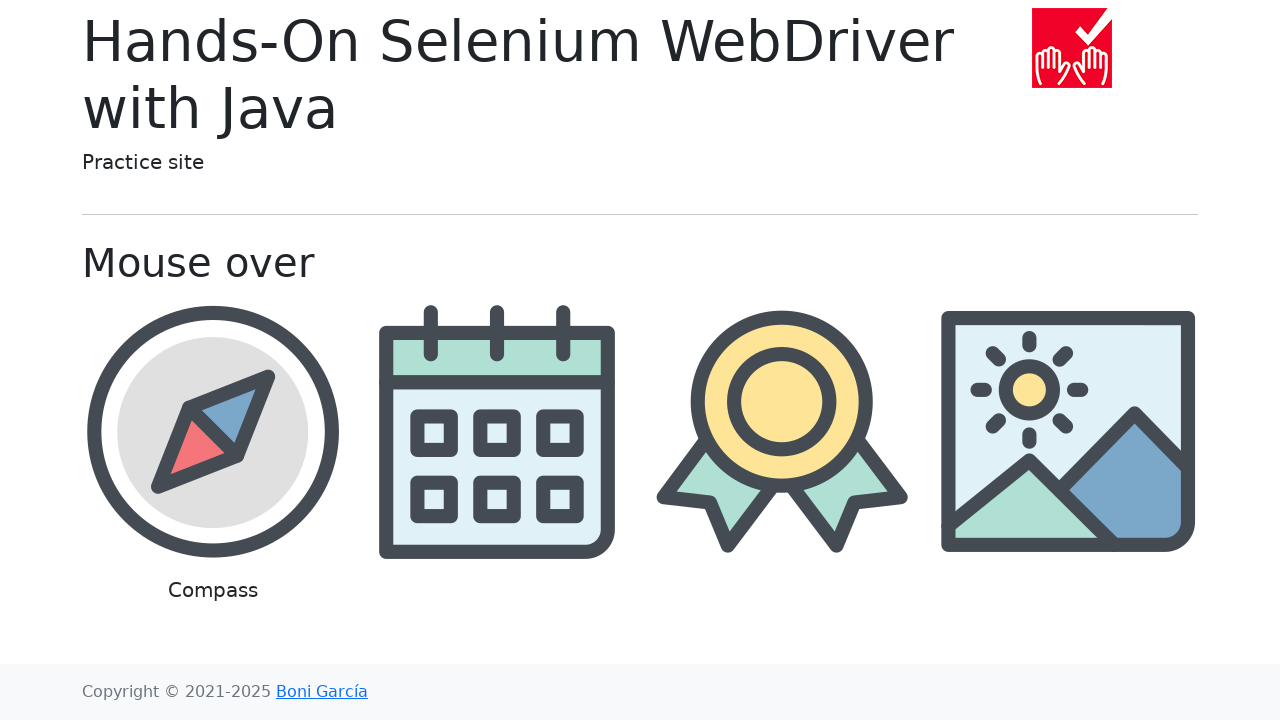

Navigated back to home page
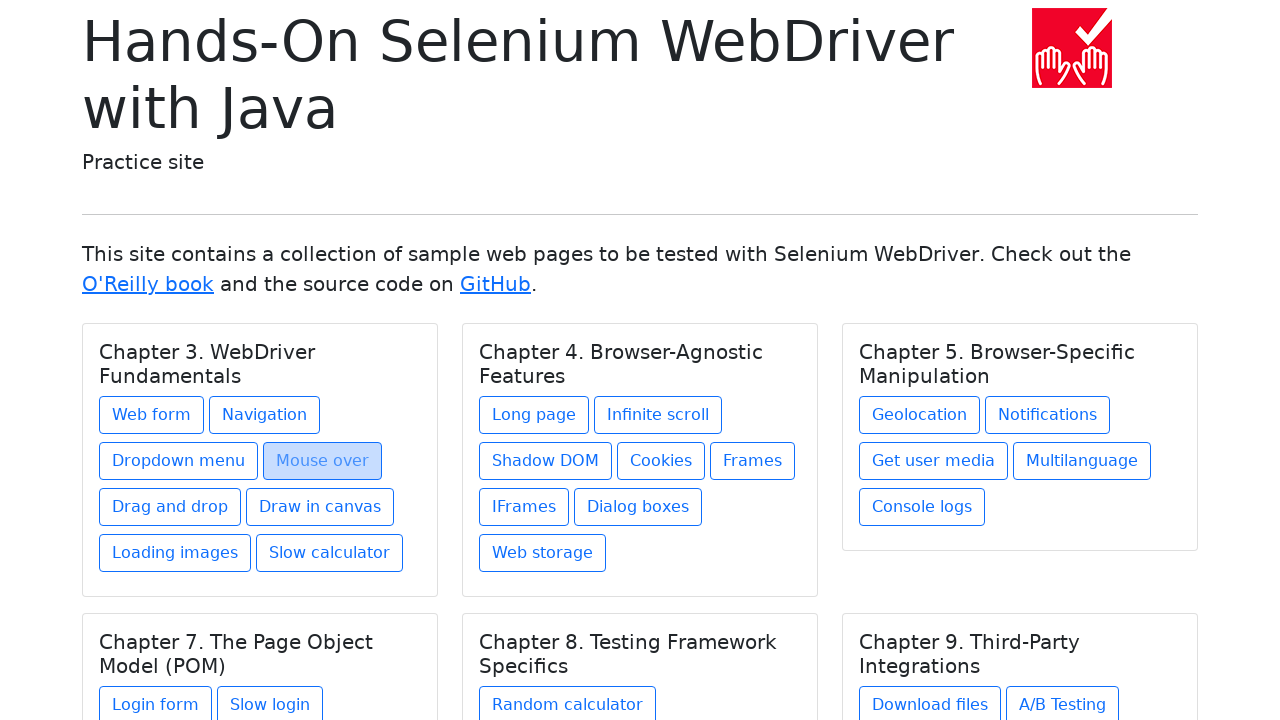

Clicked chapter link at (170, 507) on h5.card-title >> nth=0 >> xpath=./../a >> nth=4
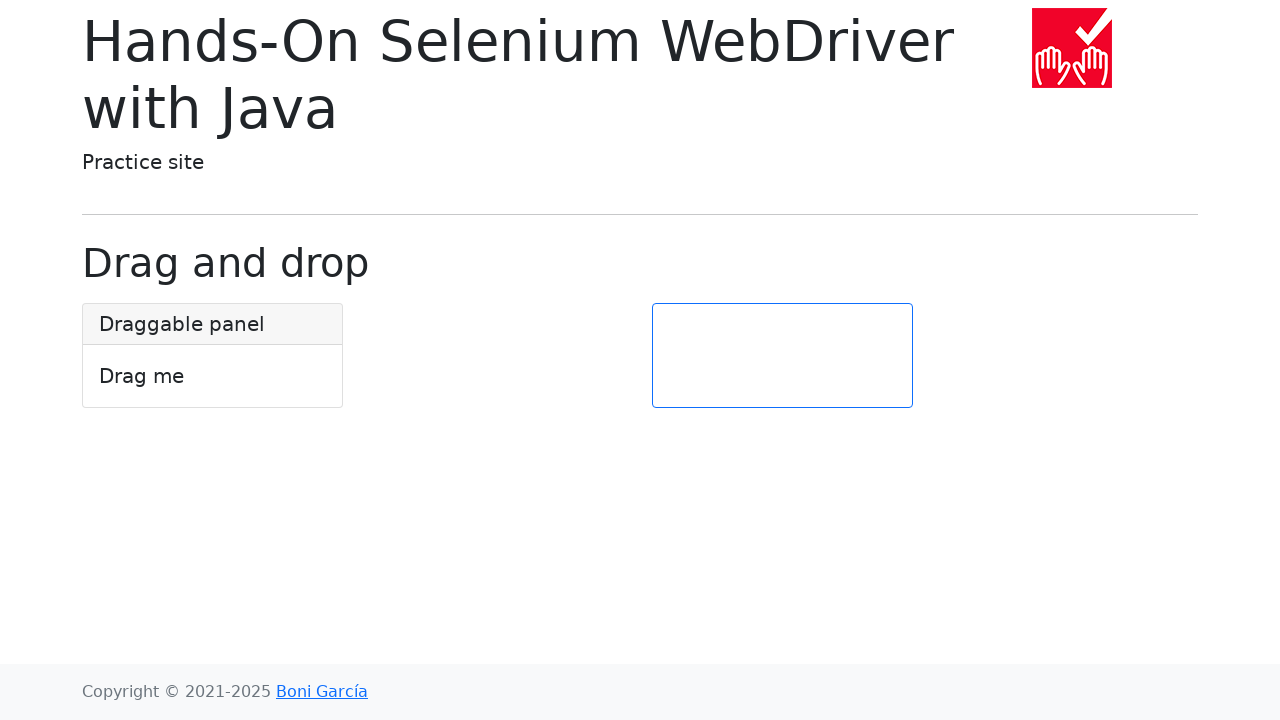

Navigated back to home page
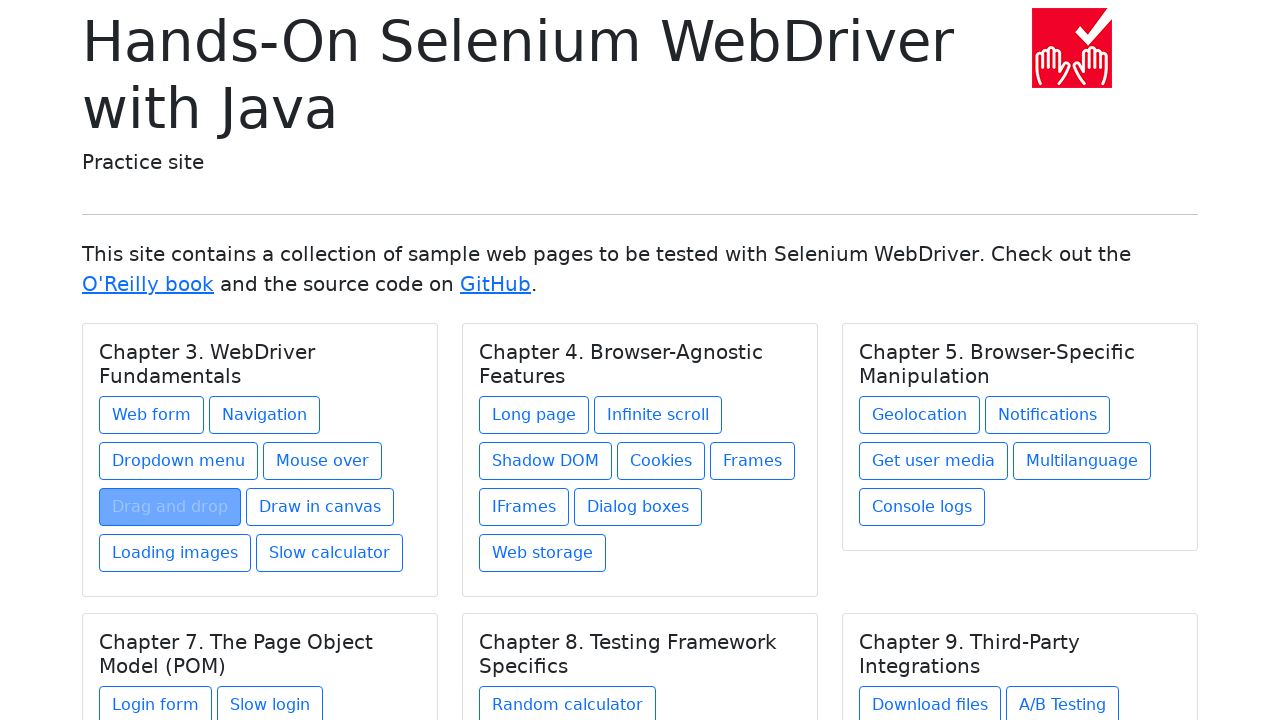

Clicked chapter link at (320, 507) on h5.card-title >> nth=0 >> xpath=./../a >> nth=5
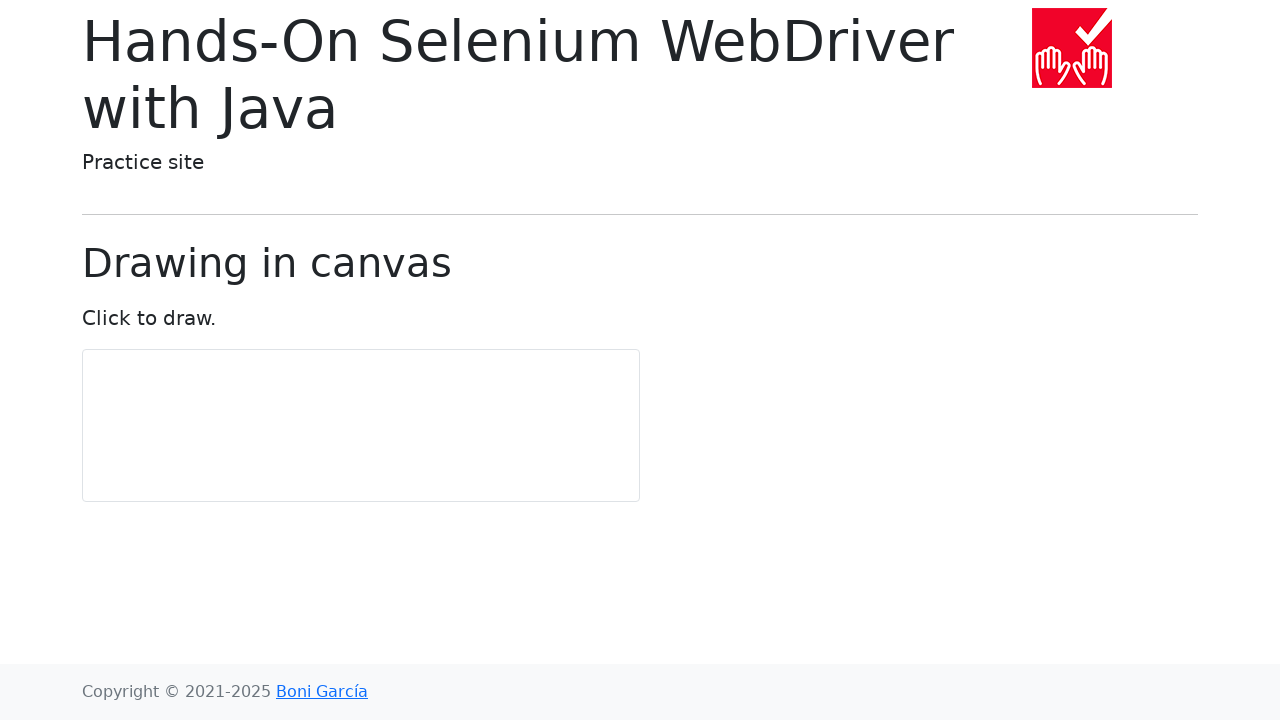

Navigated back to home page
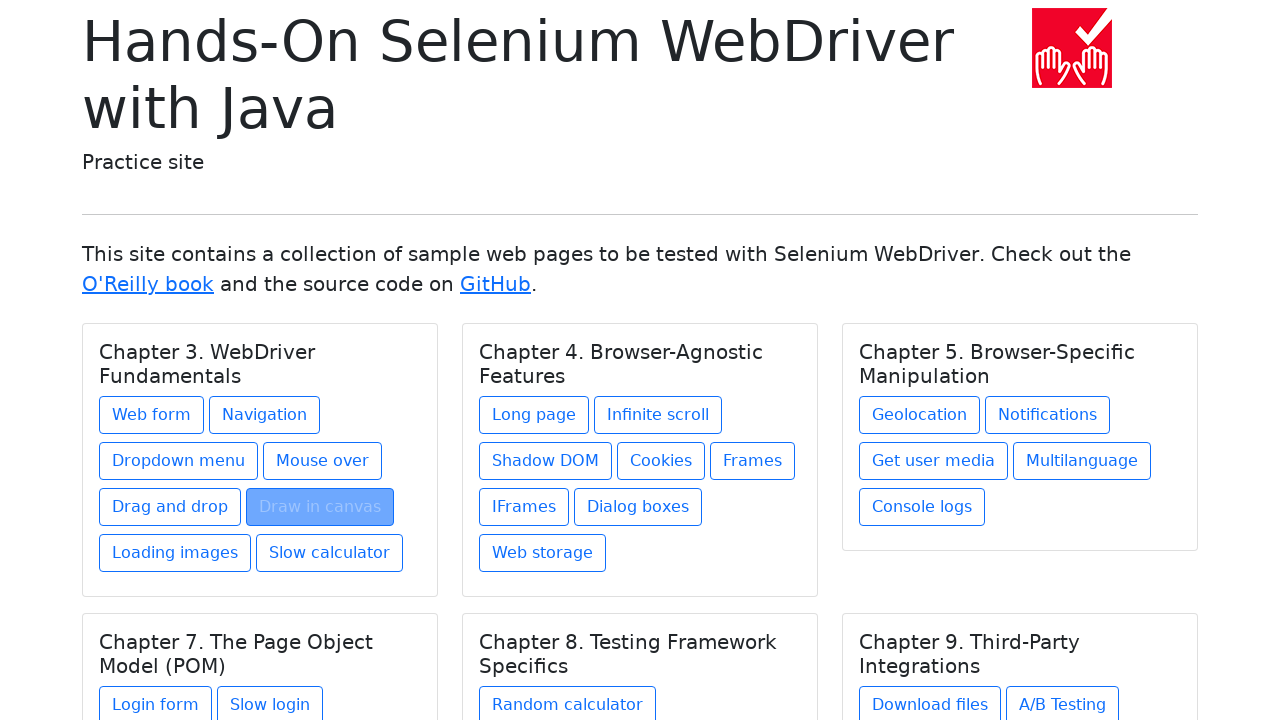

Clicked chapter link at (175, 553) on h5.card-title >> nth=0 >> xpath=./../a >> nth=6
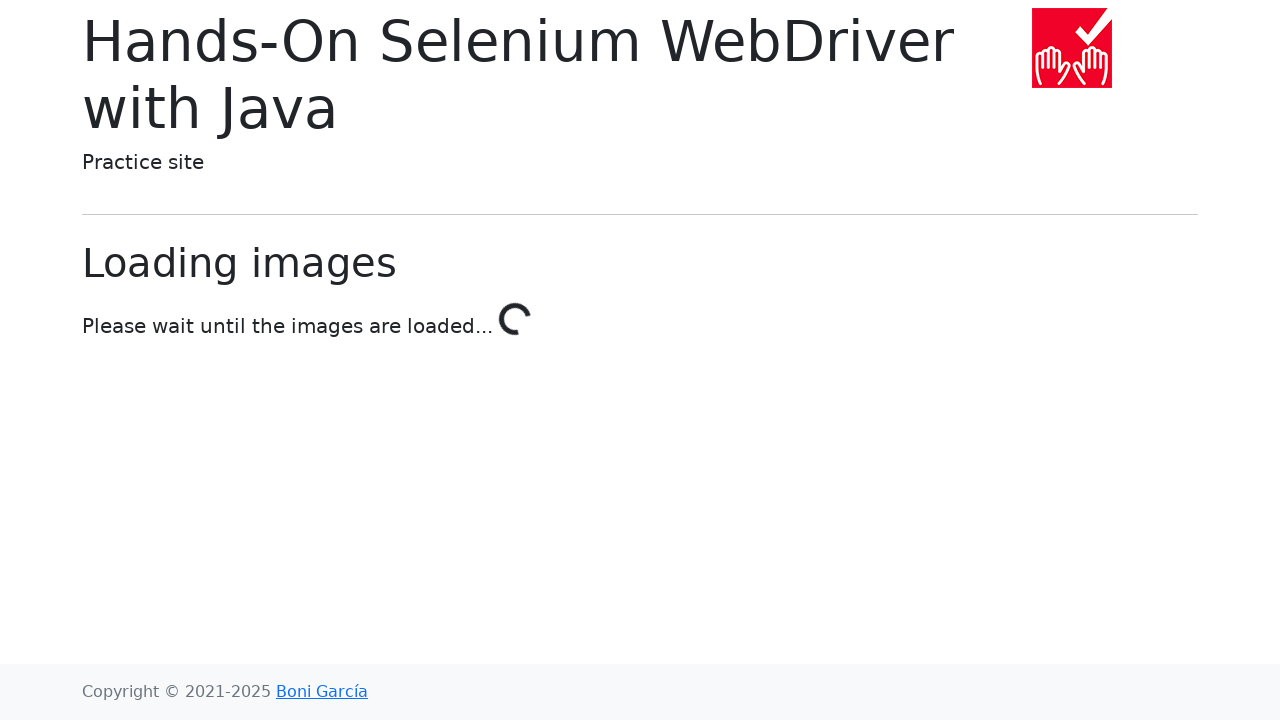

Navigated back to home page
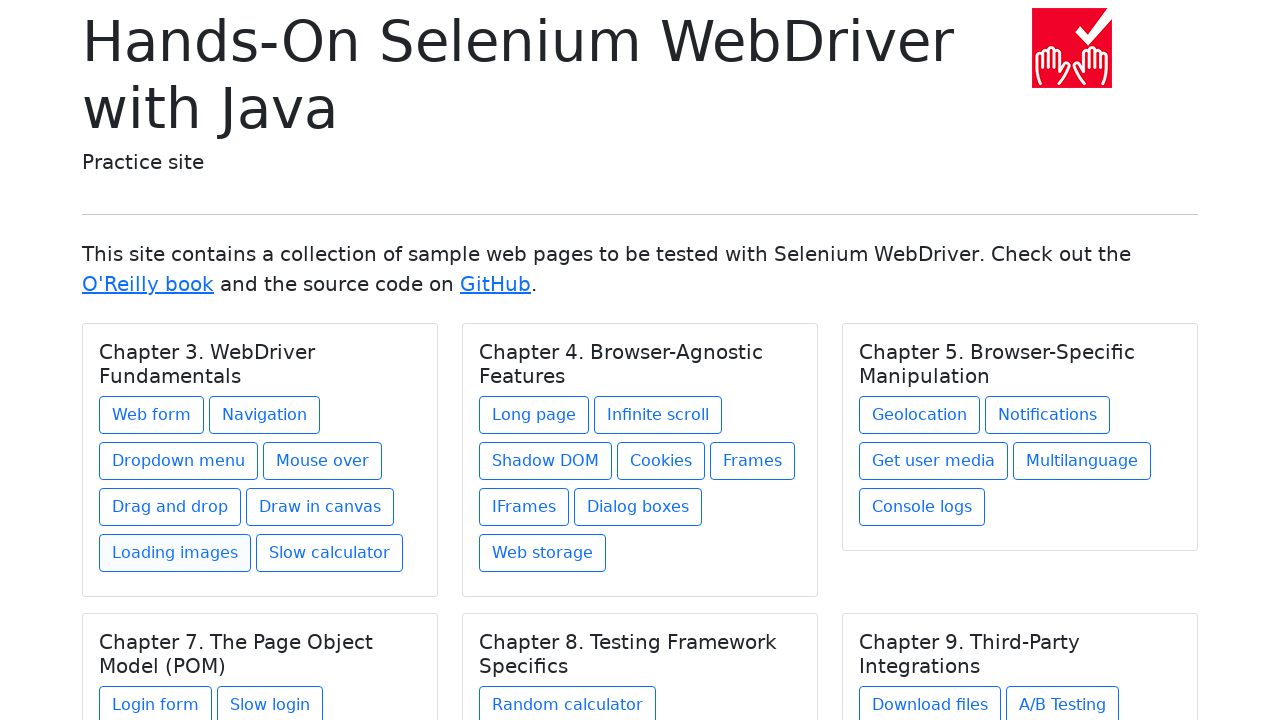

Clicked chapter link at (330, 553) on h5.card-title >> nth=0 >> xpath=./../a >> nth=7
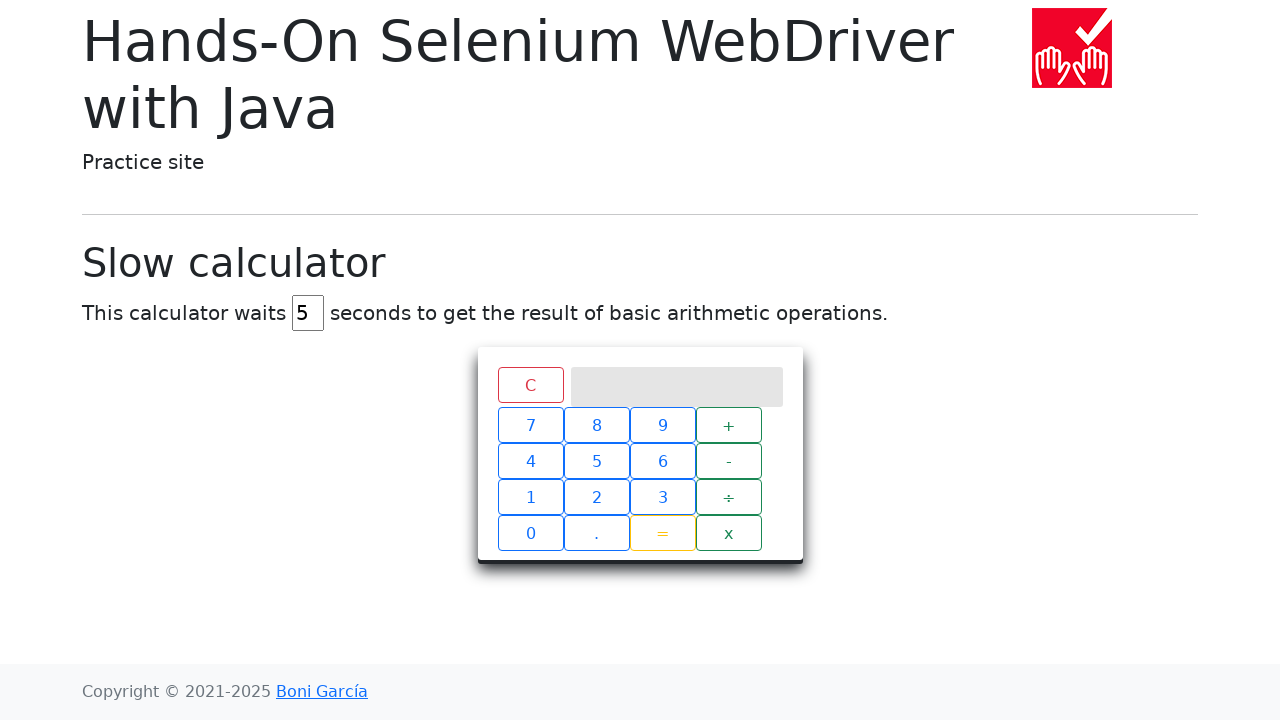

Navigated back to home page
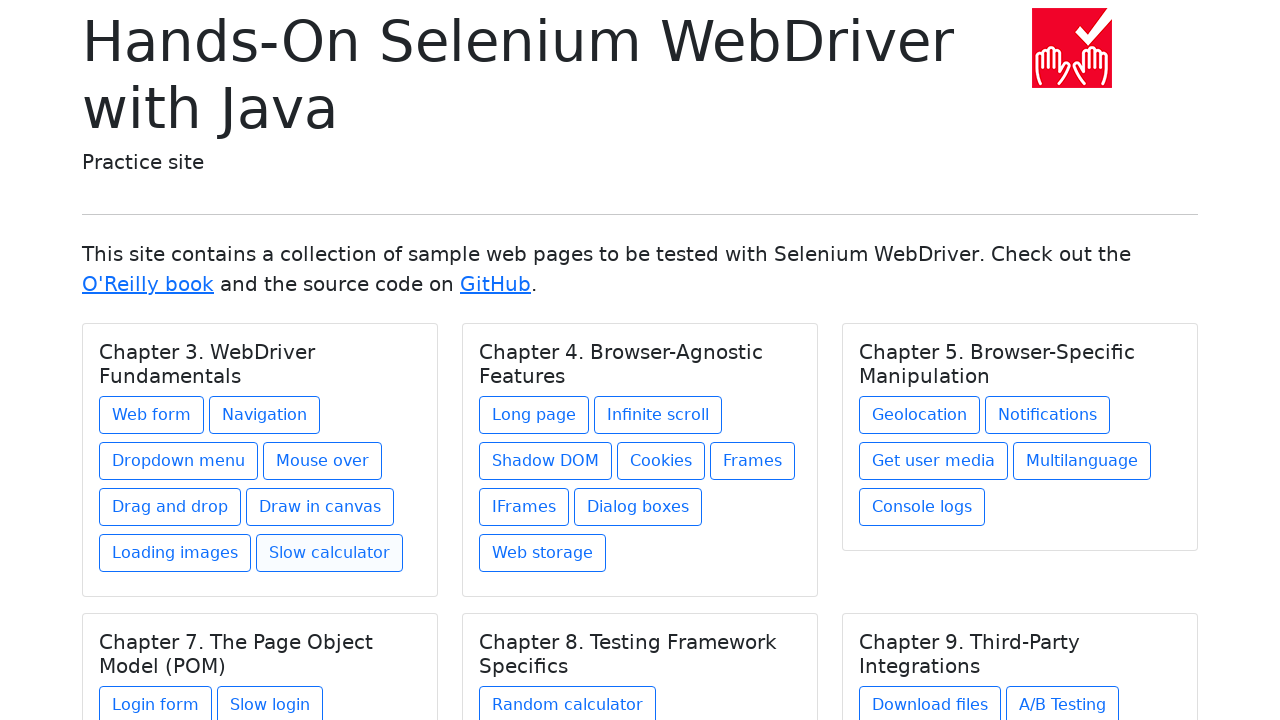

Retrieved links for chapter section
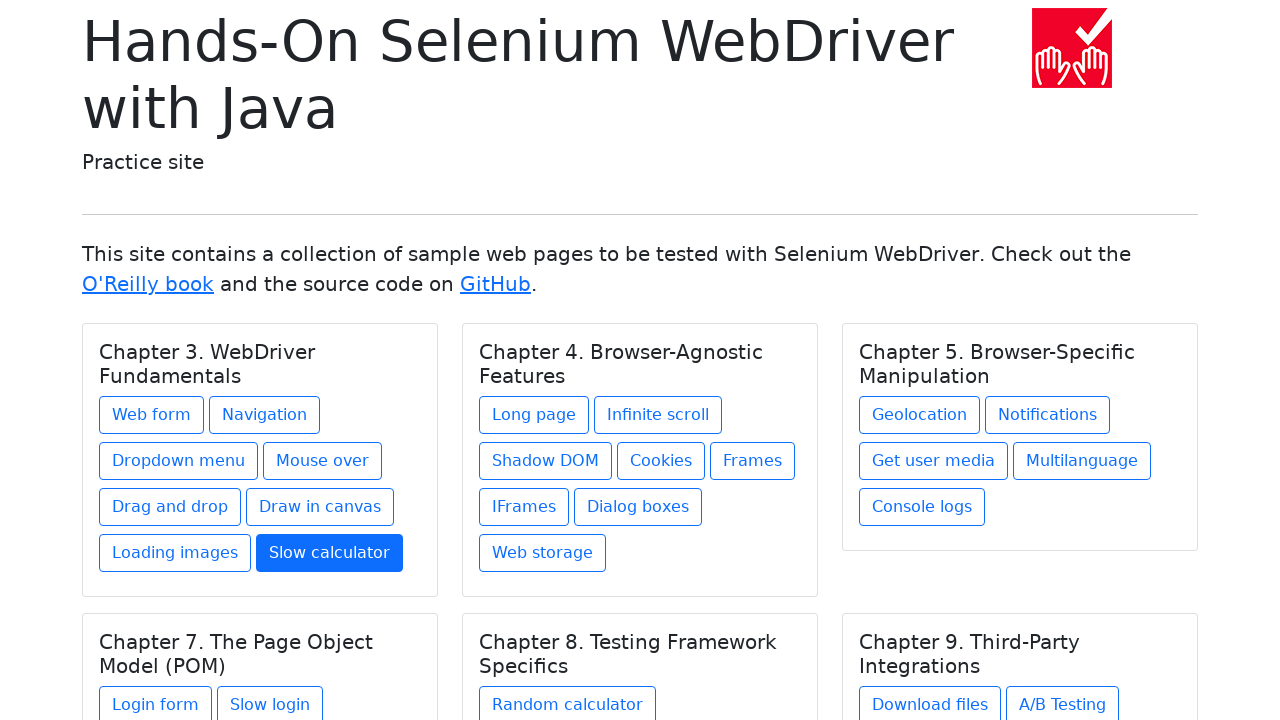

Clicked chapter link at (534, 415) on h5.card-title >> nth=1 >> xpath=./../a >> nth=0
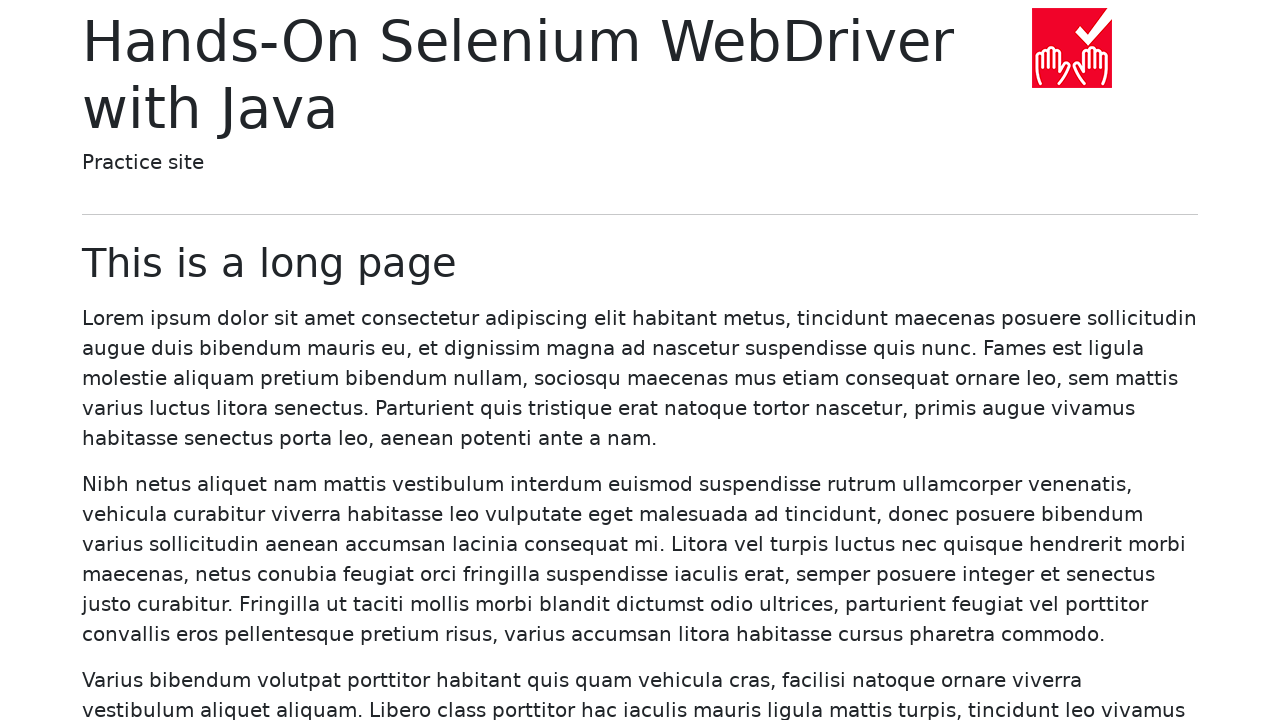

Navigated back to home page
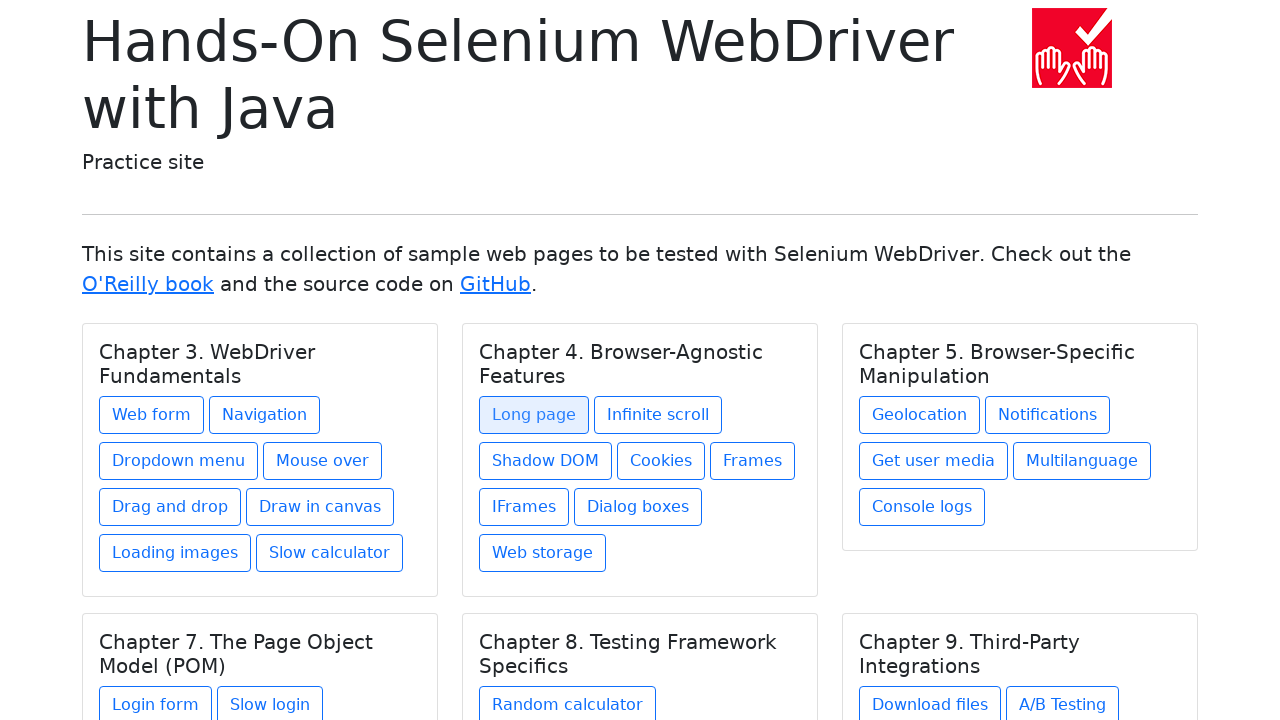

Clicked chapter link at (658, 415) on h5.card-title >> nth=1 >> xpath=./../a >> nth=1
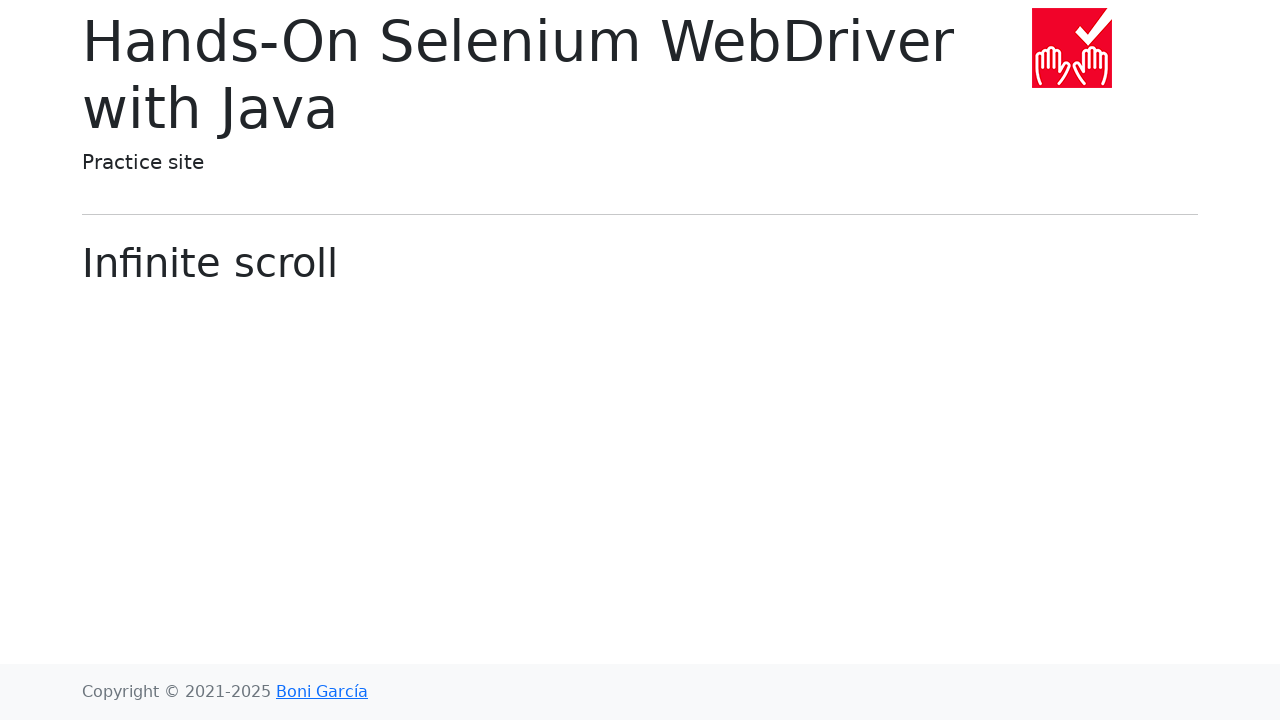

Navigated back to home page
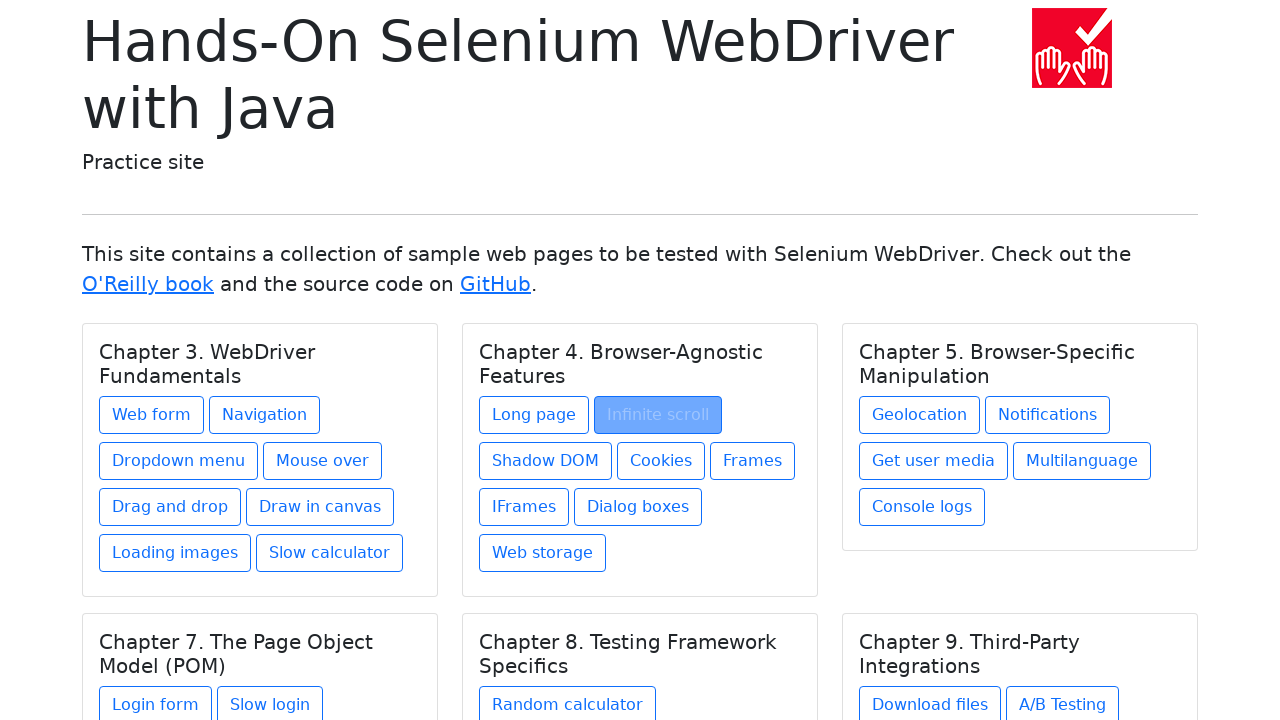

Clicked chapter link at (546, 461) on h5.card-title >> nth=1 >> xpath=./../a >> nth=2
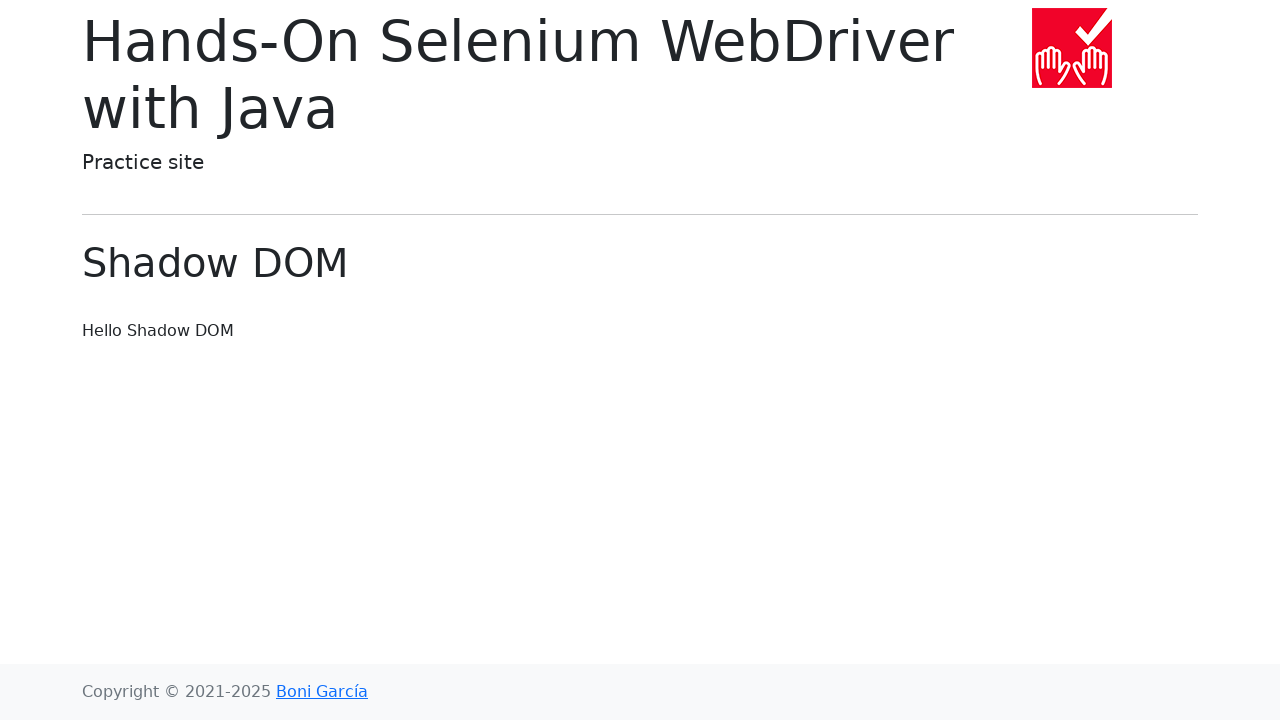

Navigated back to home page
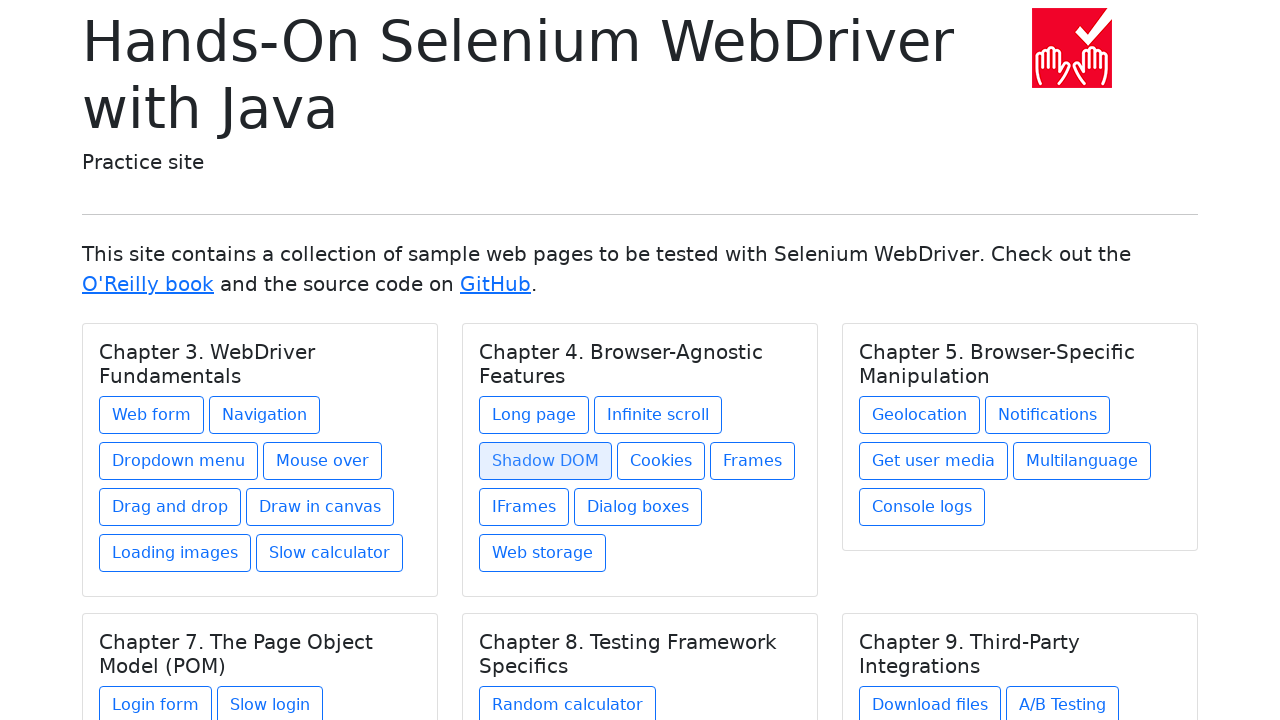

Clicked chapter link at (661, 461) on h5.card-title >> nth=1 >> xpath=./../a >> nth=3
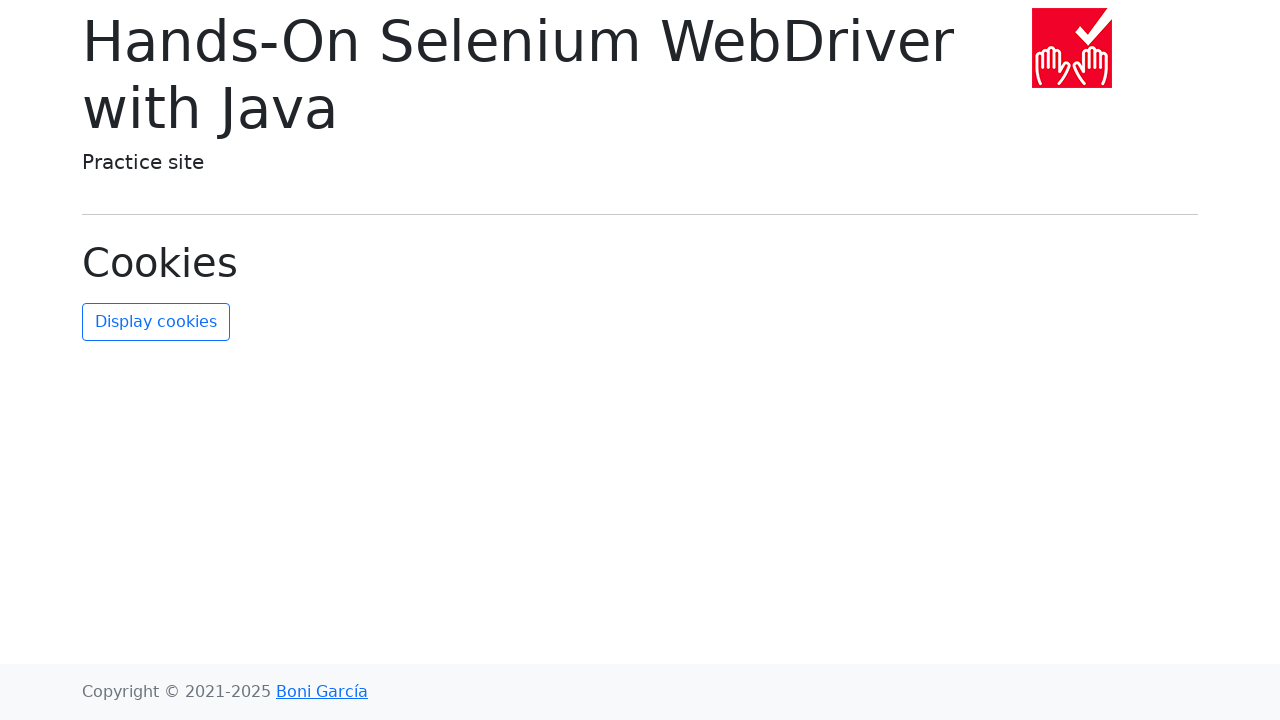

Navigated back to home page
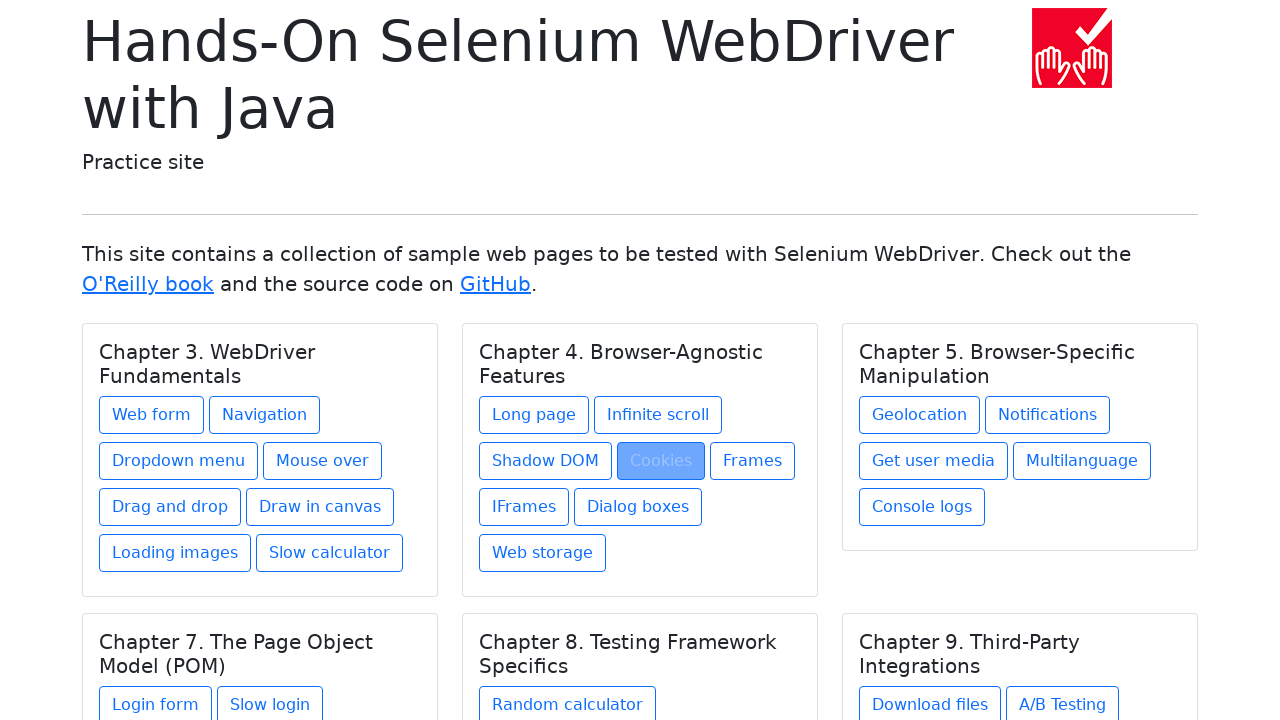

Clicked chapter link at (752, 461) on h5.card-title >> nth=1 >> xpath=./../a >> nth=4
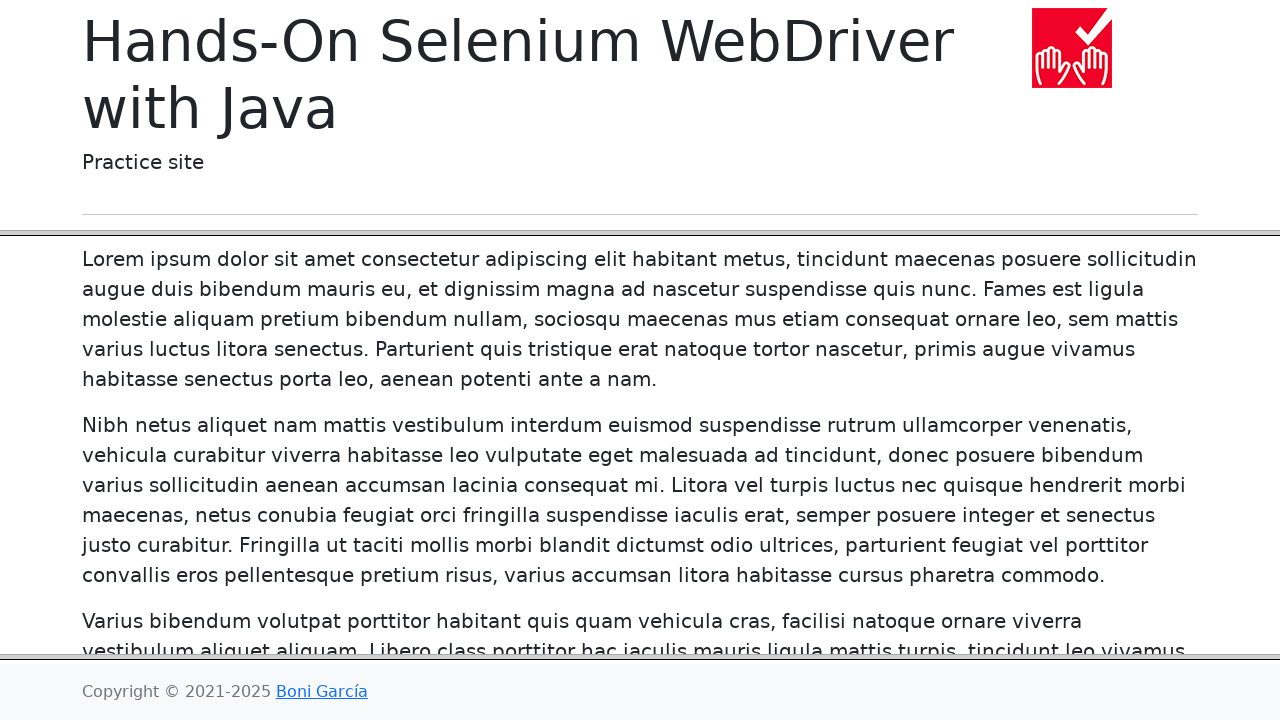

Navigated back to home page
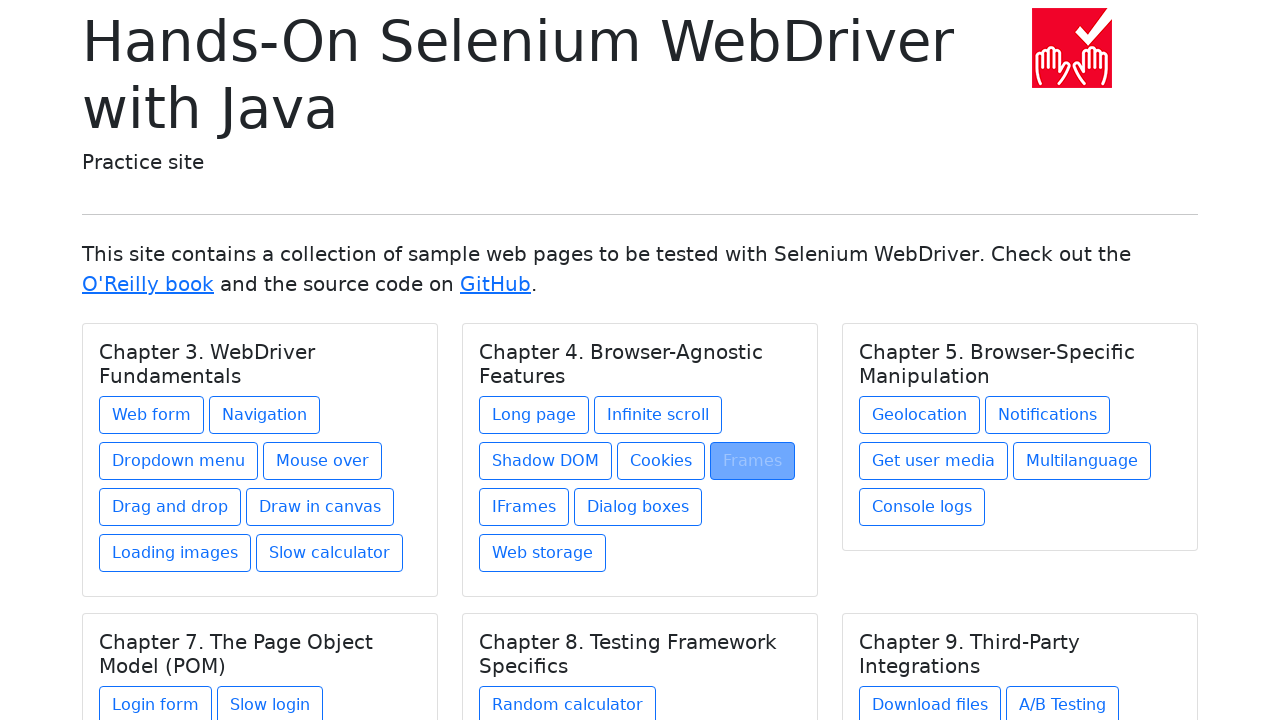

Clicked chapter link at (524, 507) on h5.card-title >> nth=1 >> xpath=./../a >> nth=5
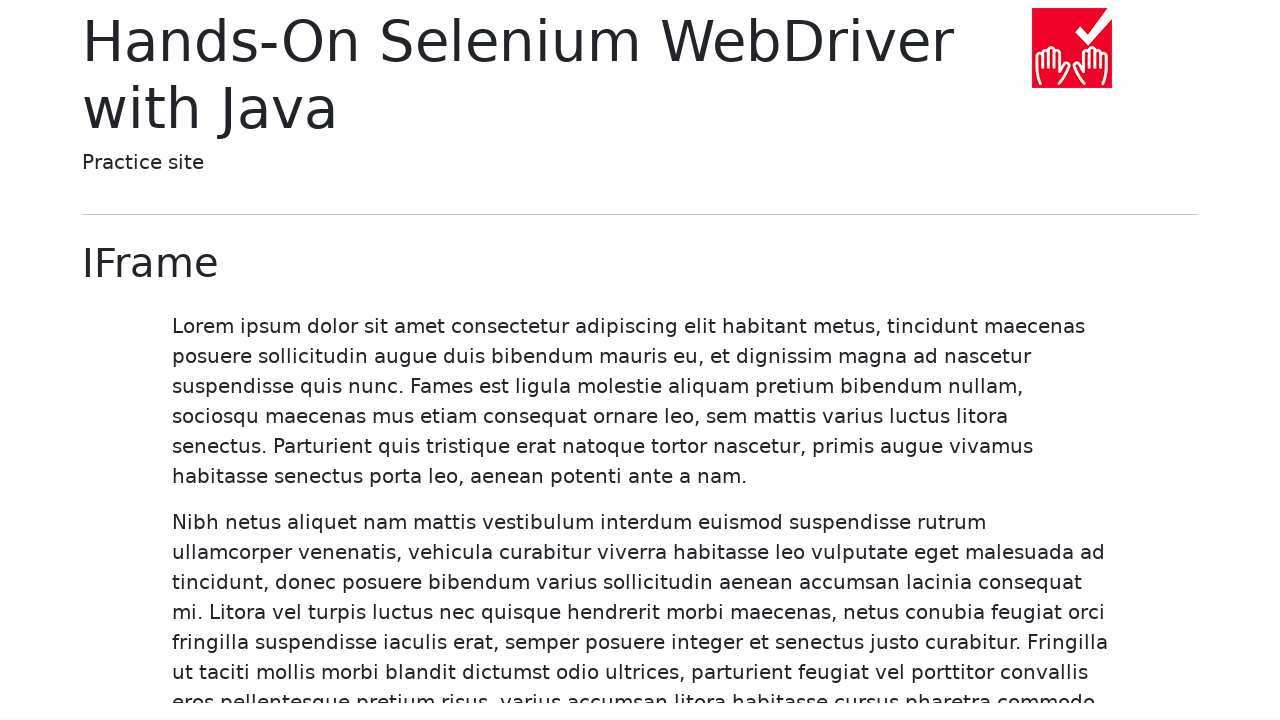

Navigated back to home page
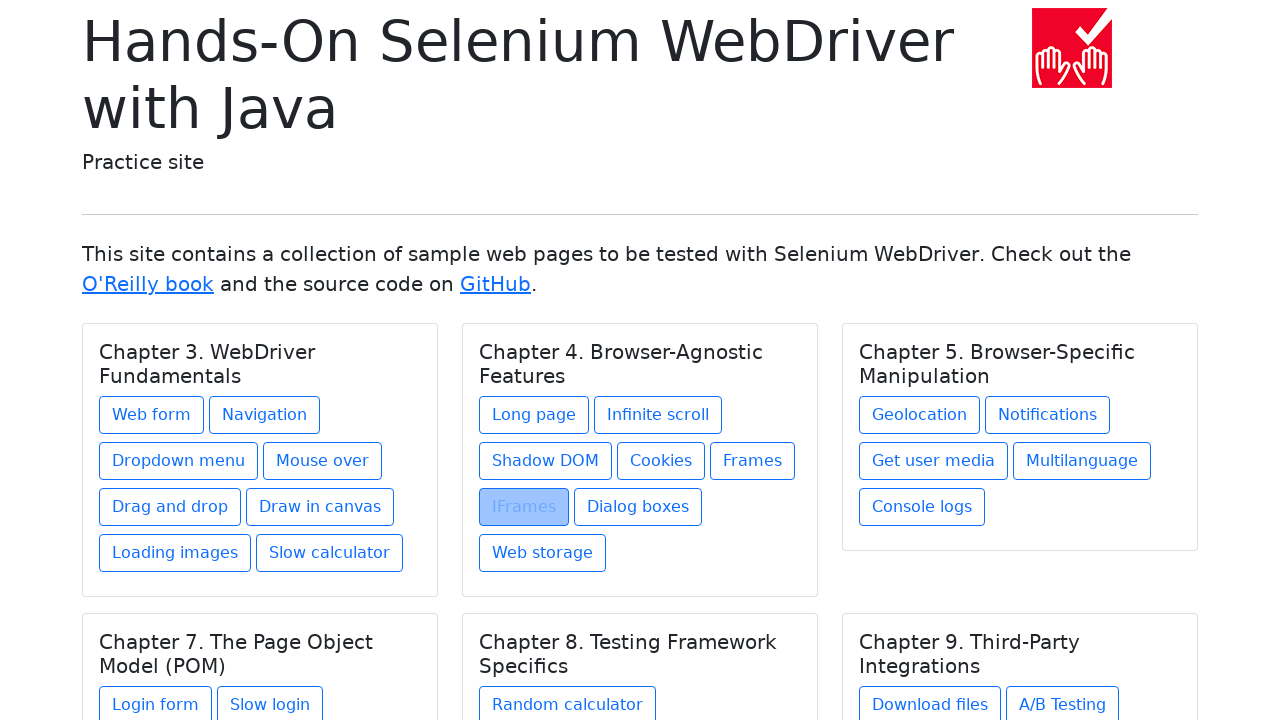

Clicked chapter link at (638, 507) on h5.card-title >> nth=1 >> xpath=./../a >> nth=6
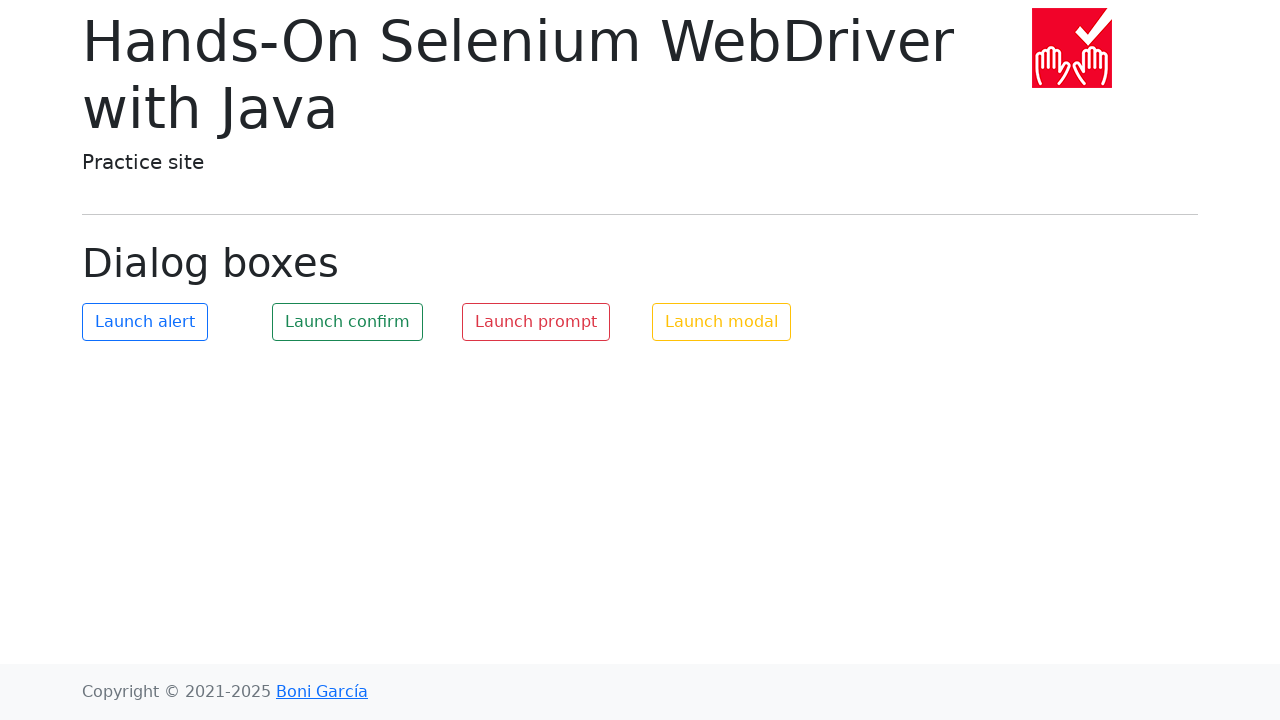

Navigated back to home page
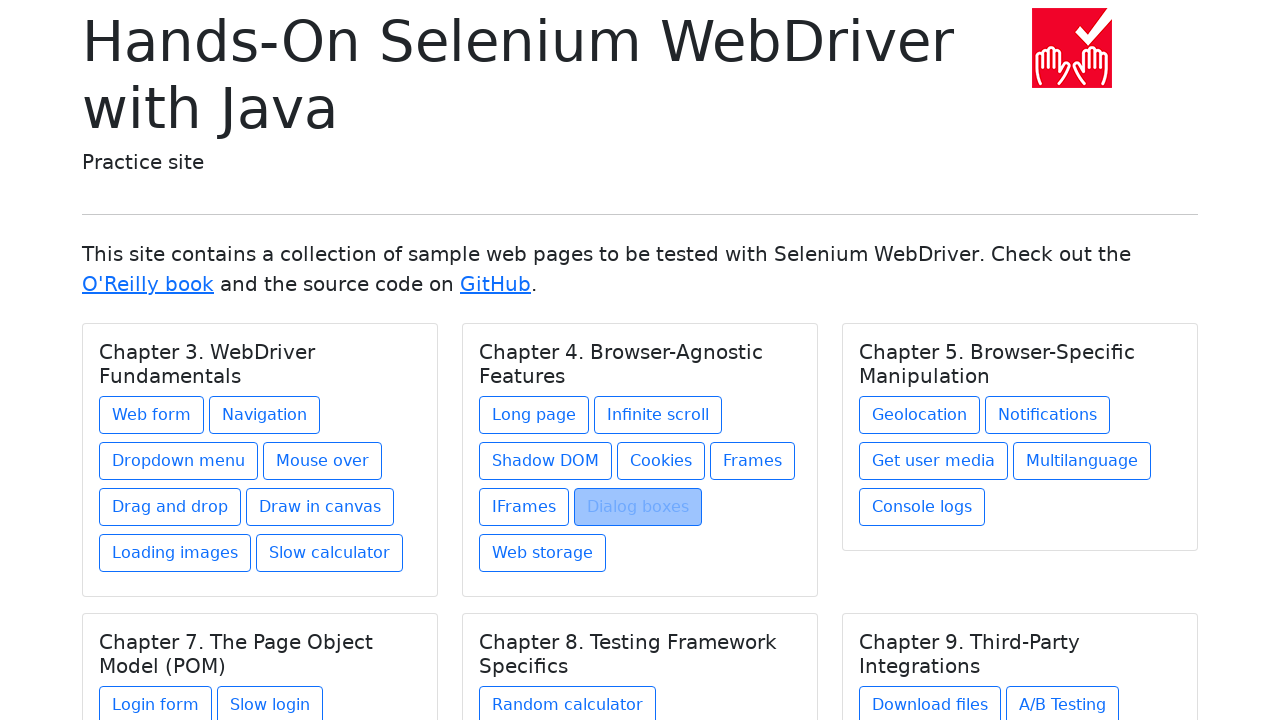

Clicked chapter link at (542, 553) on h5.card-title >> nth=1 >> xpath=./../a >> nth=7
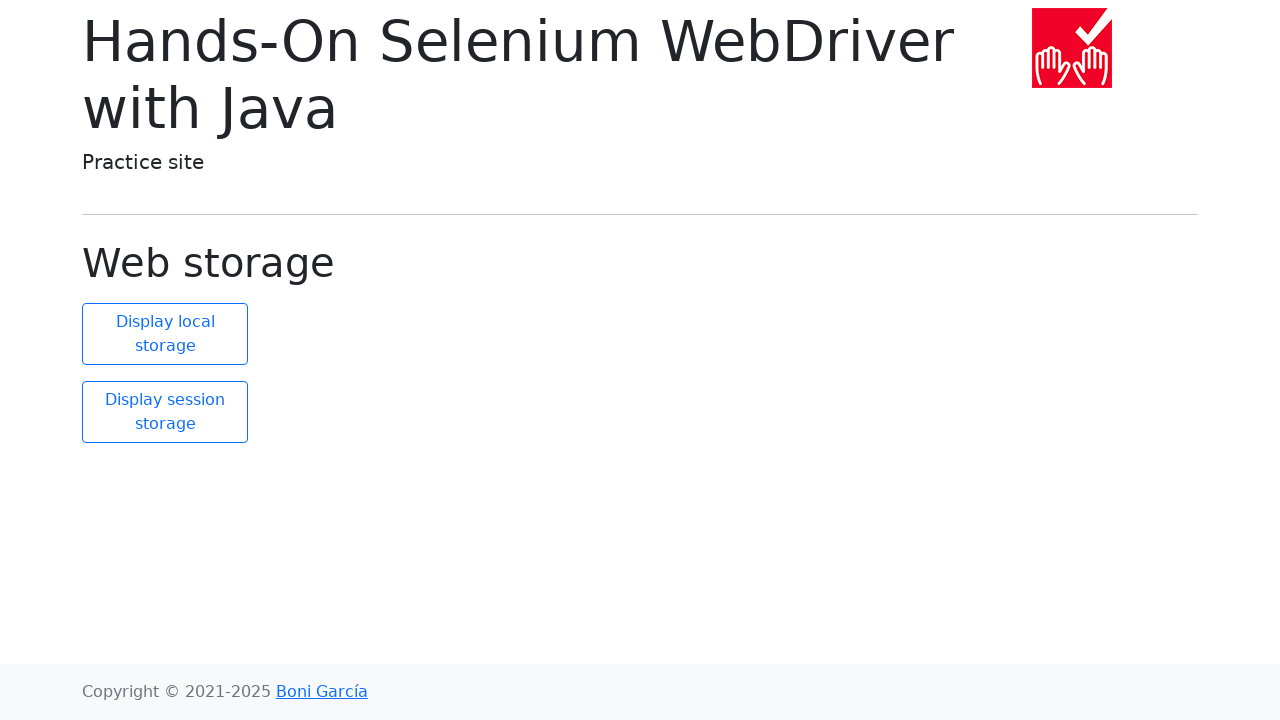

Navigated back to home page
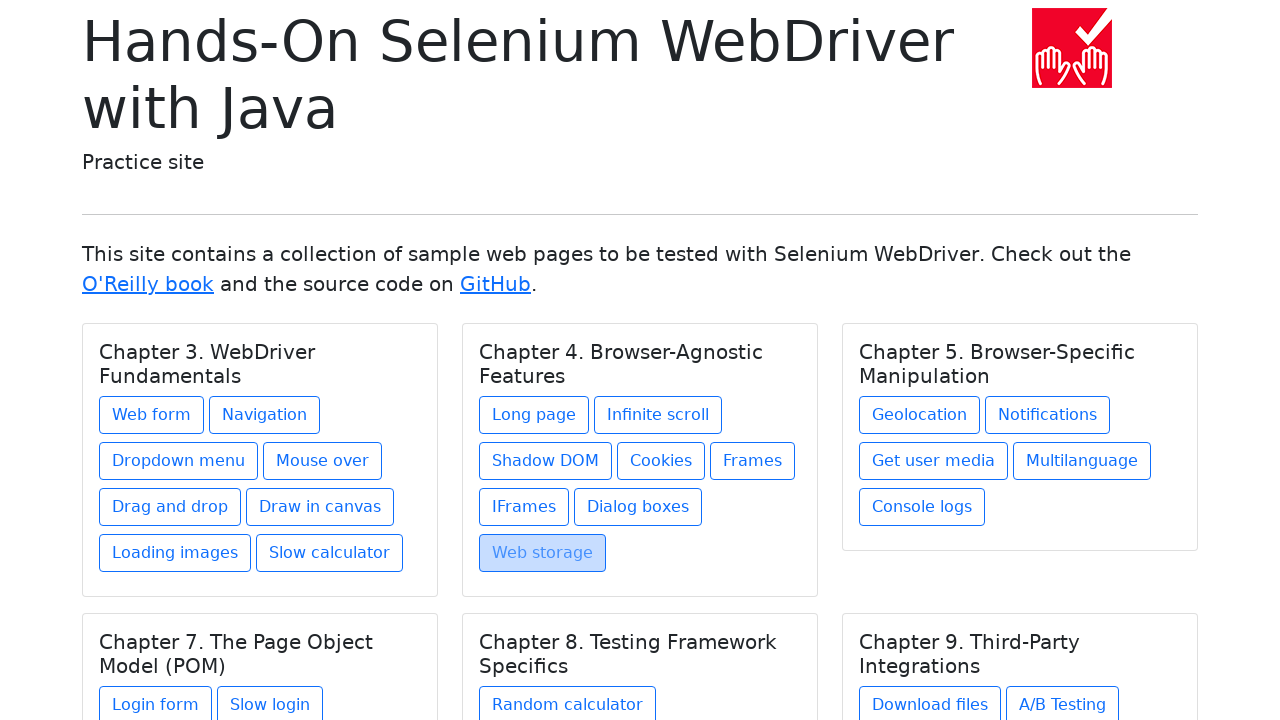

Retrieved links for chapter section
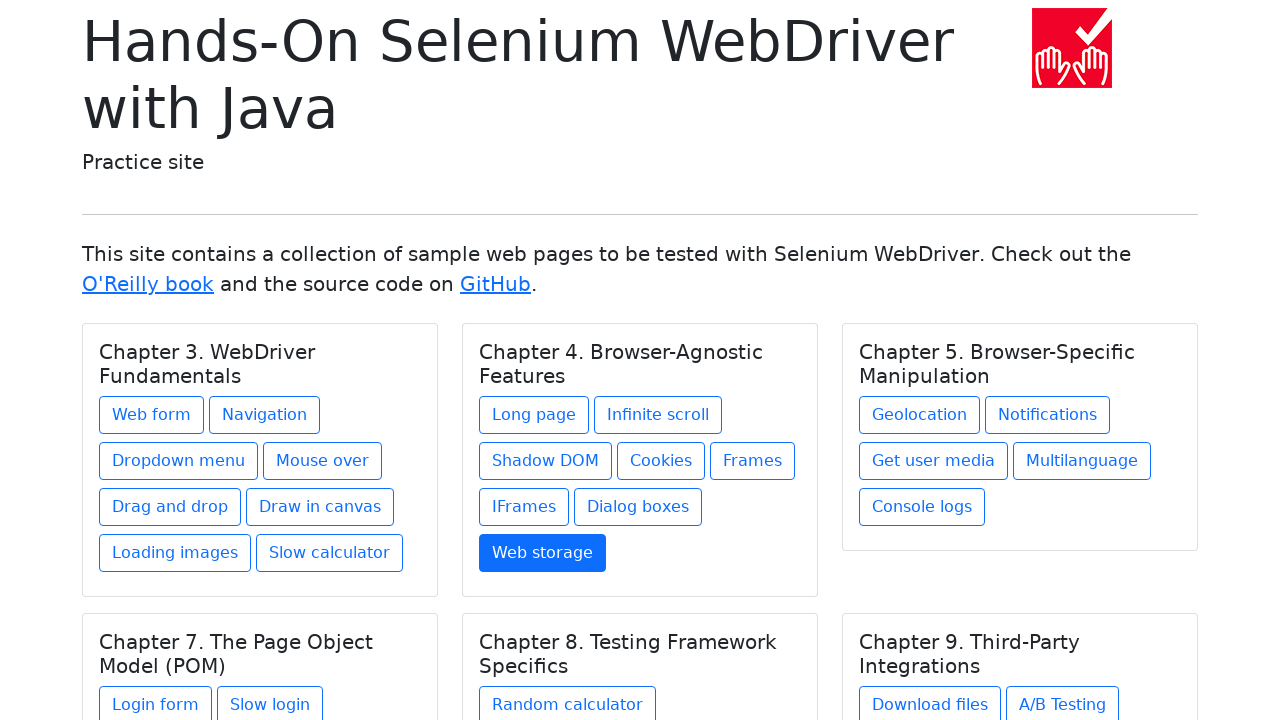

Clicked chapter link at (920, 415) on h5.card-title >> nth=2 >> xpath=./../a >> nth=0
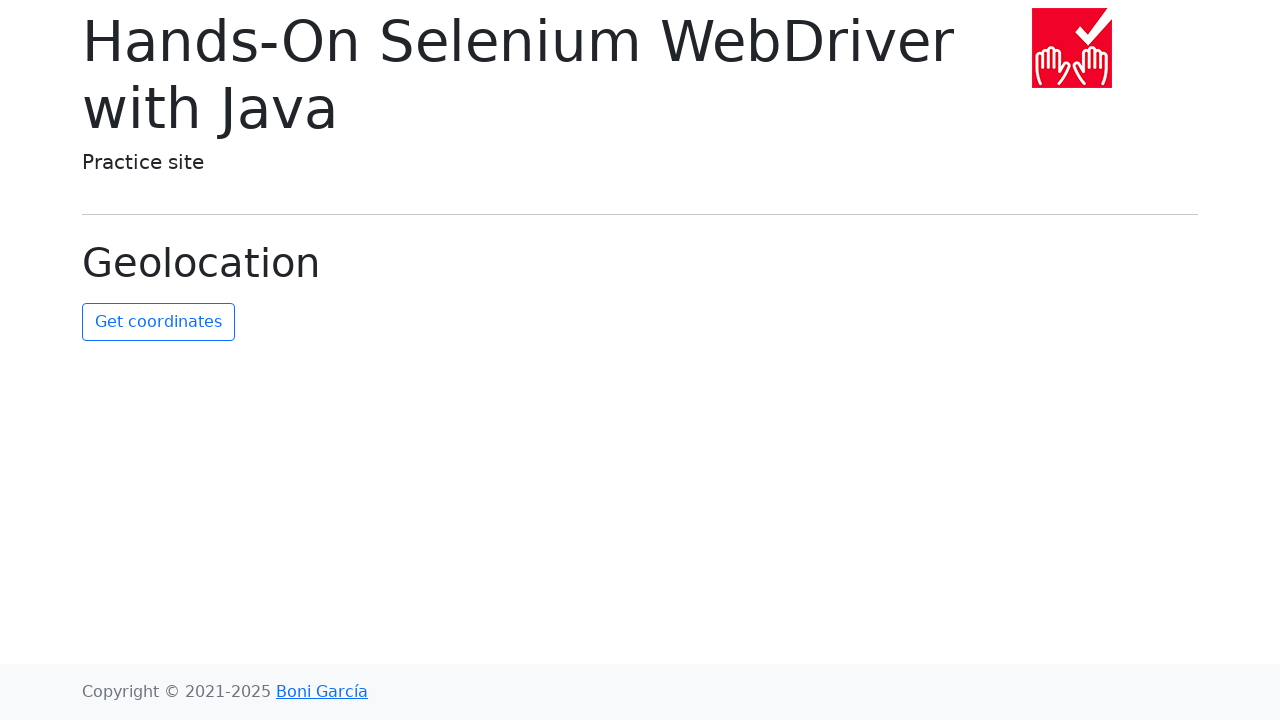

Navigated back to home page
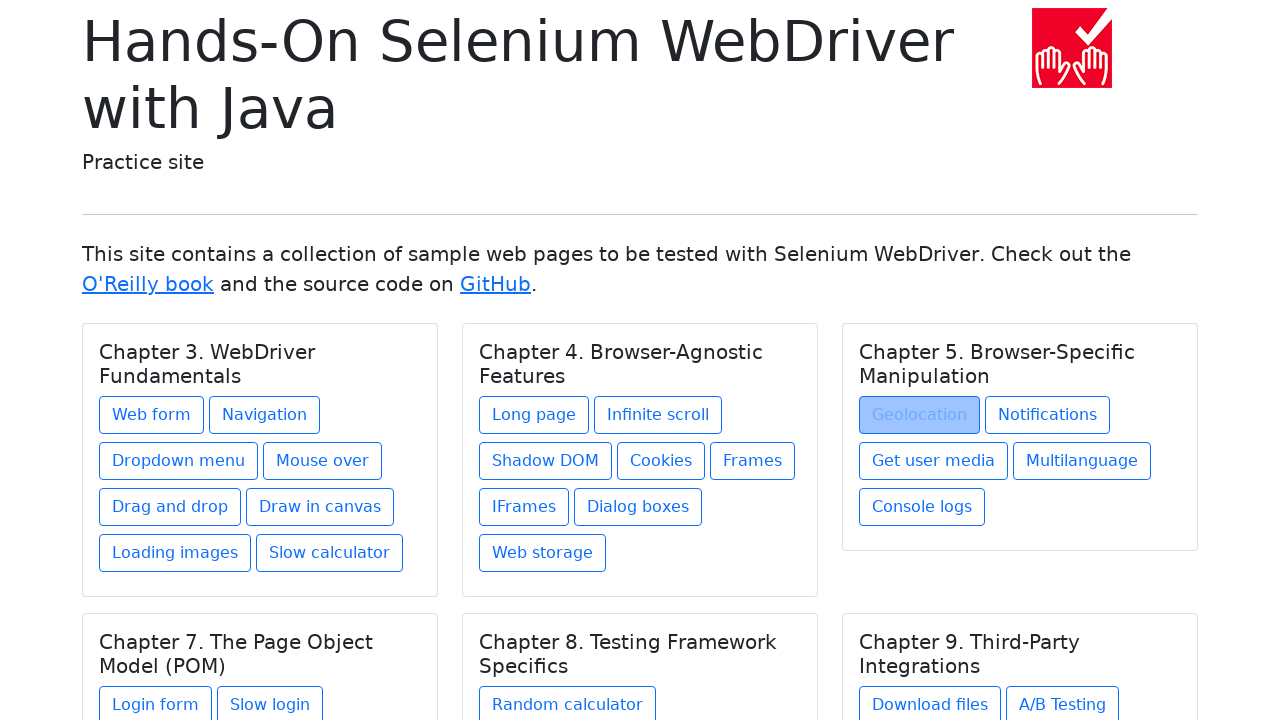

Clicked chapter link at (1048, 415) on h5.card-title >> nth=2 >> xpath=./../a >> nth=1
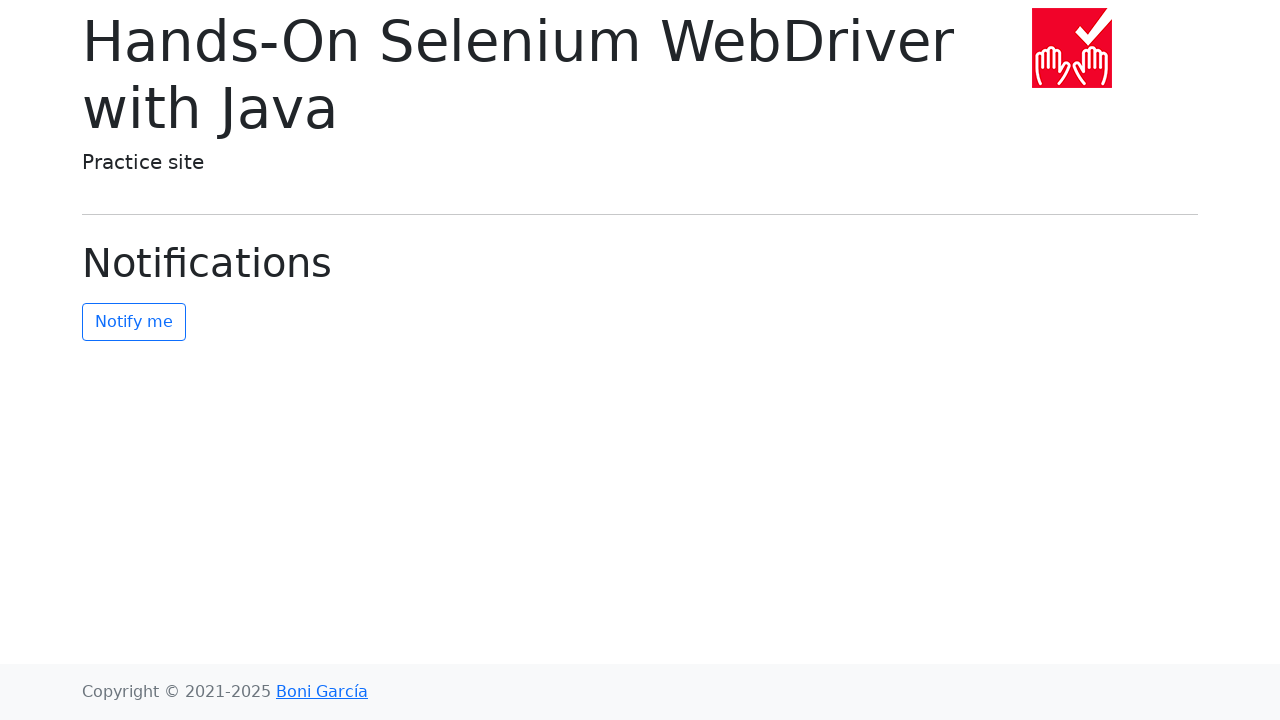

Navigated back to home page
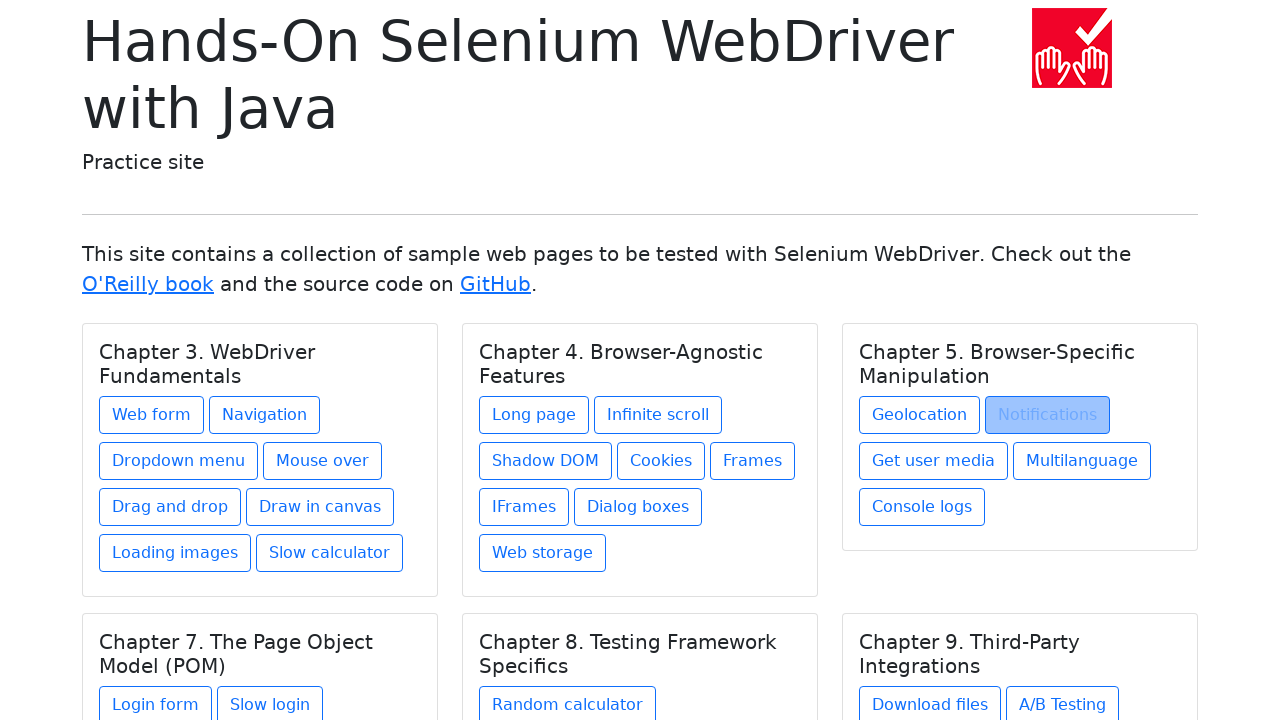

Clicked chapter link at (934, 461) on h5.card-title >> nth=2 >> xpath=./../a >> nth=2
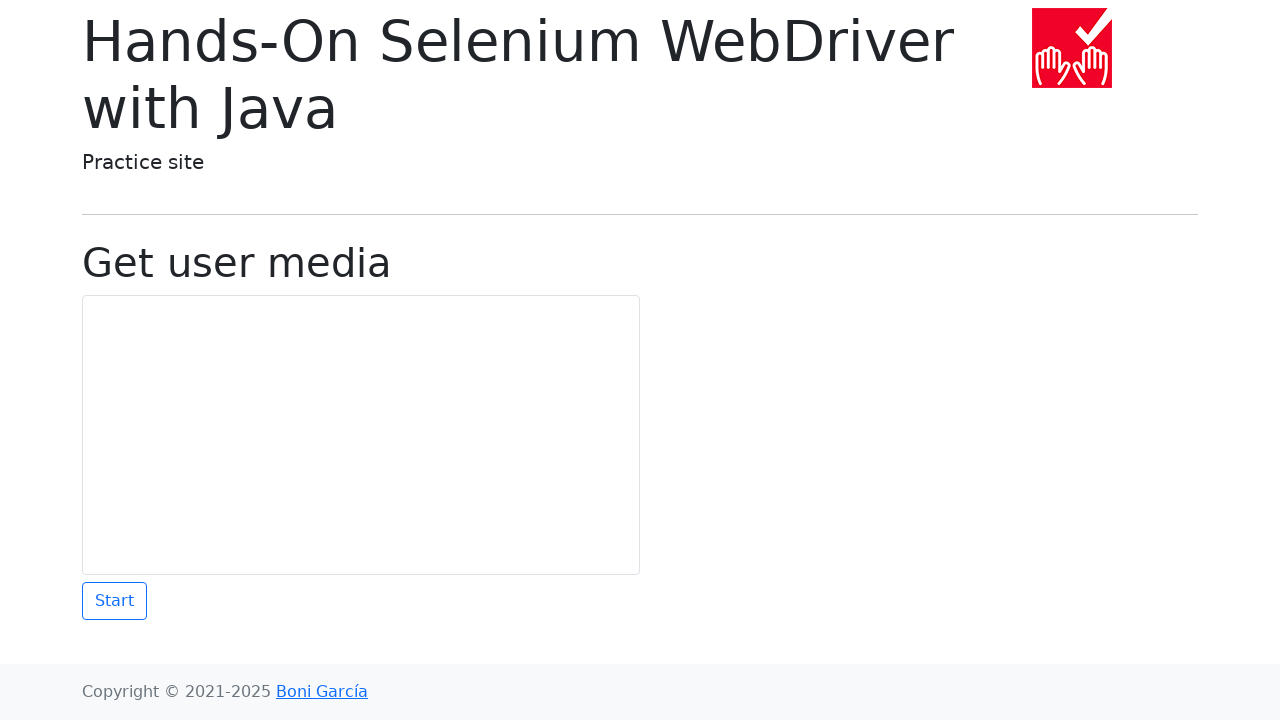

Navigated back to home page
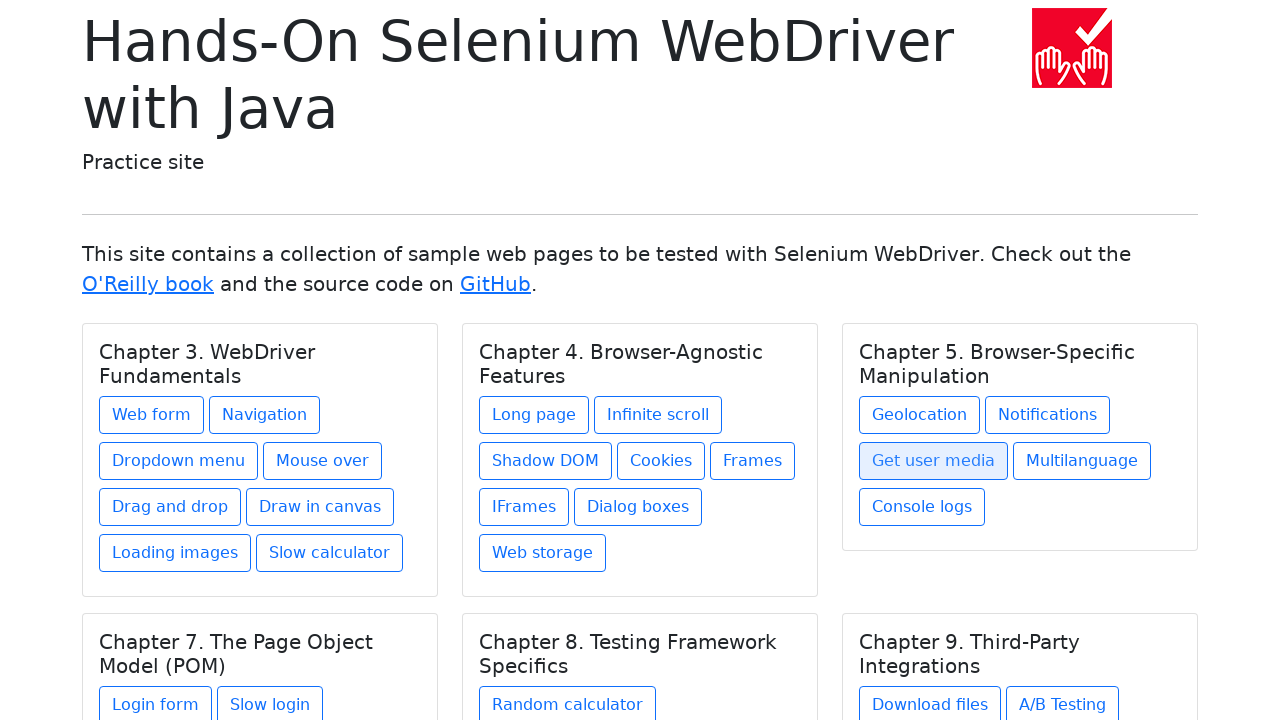

Clicked chapter link at (1082, 461) on h5.card-title >> nth=2 >> xpath=./../a >> nth=3
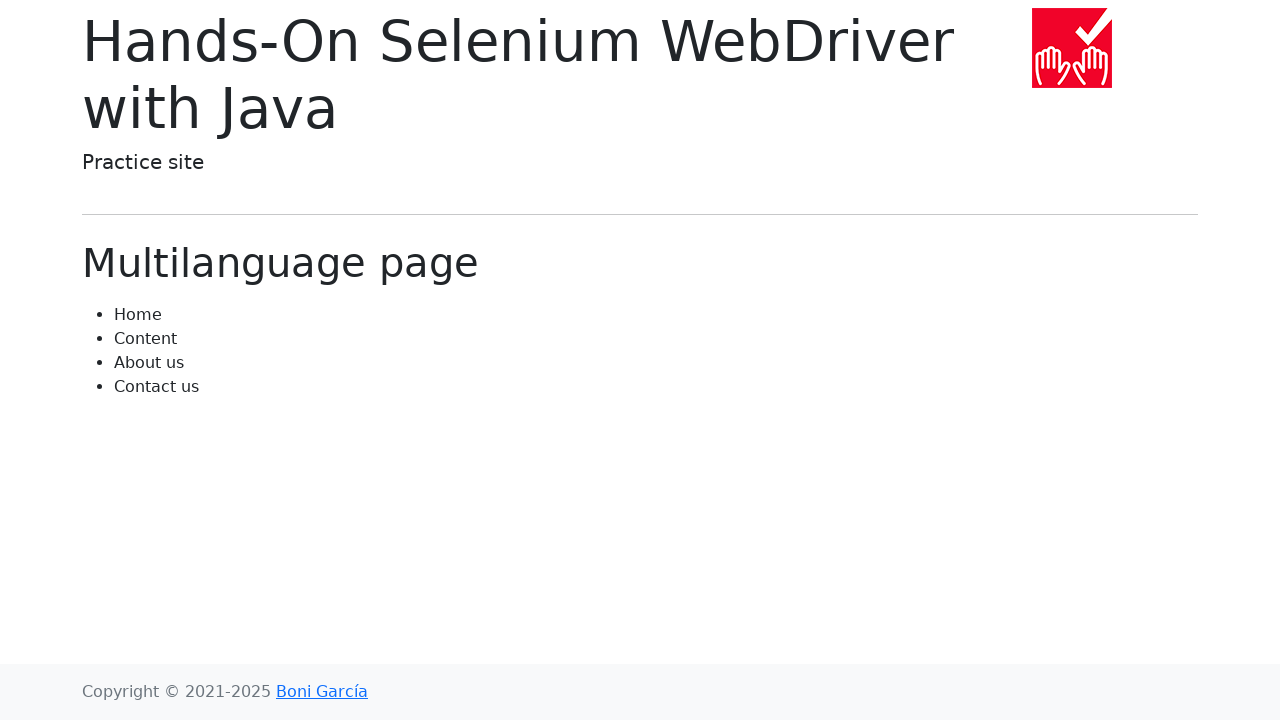

Navigated back to home page
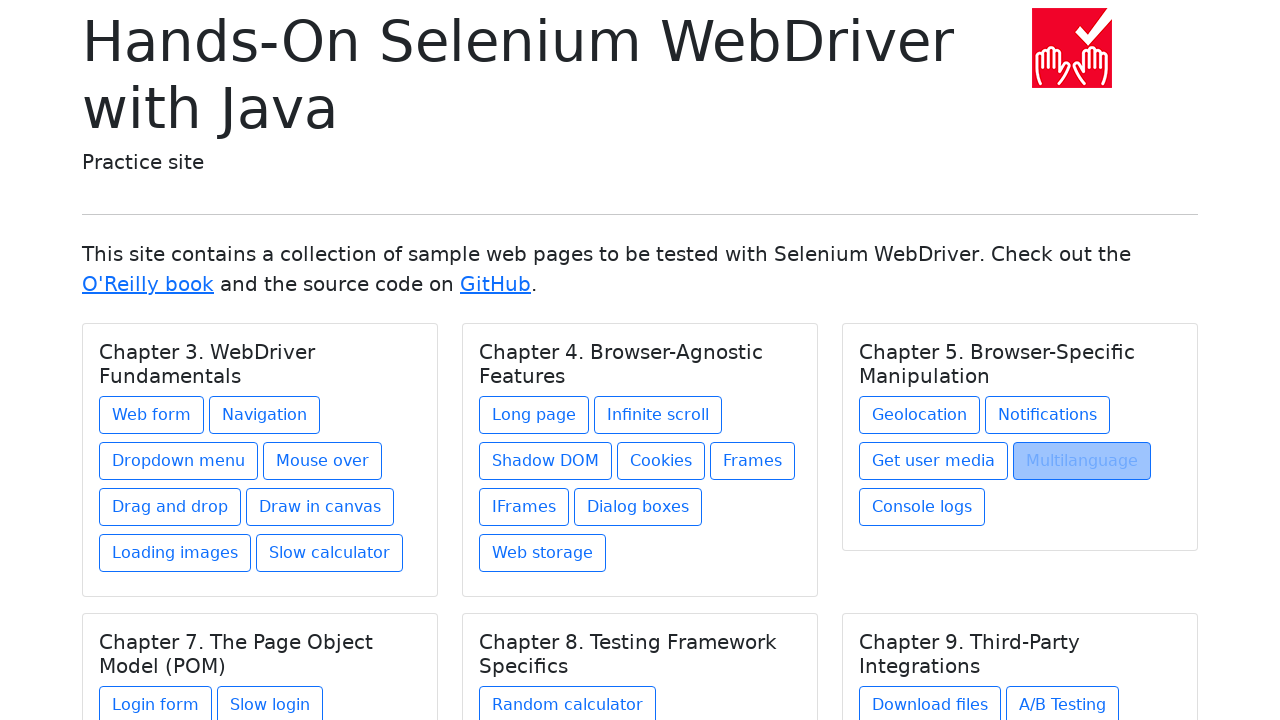

Clicked chapter link at (922, 507) on h5.card-title >> nth=2 >> xpath=./../a >> nth=4
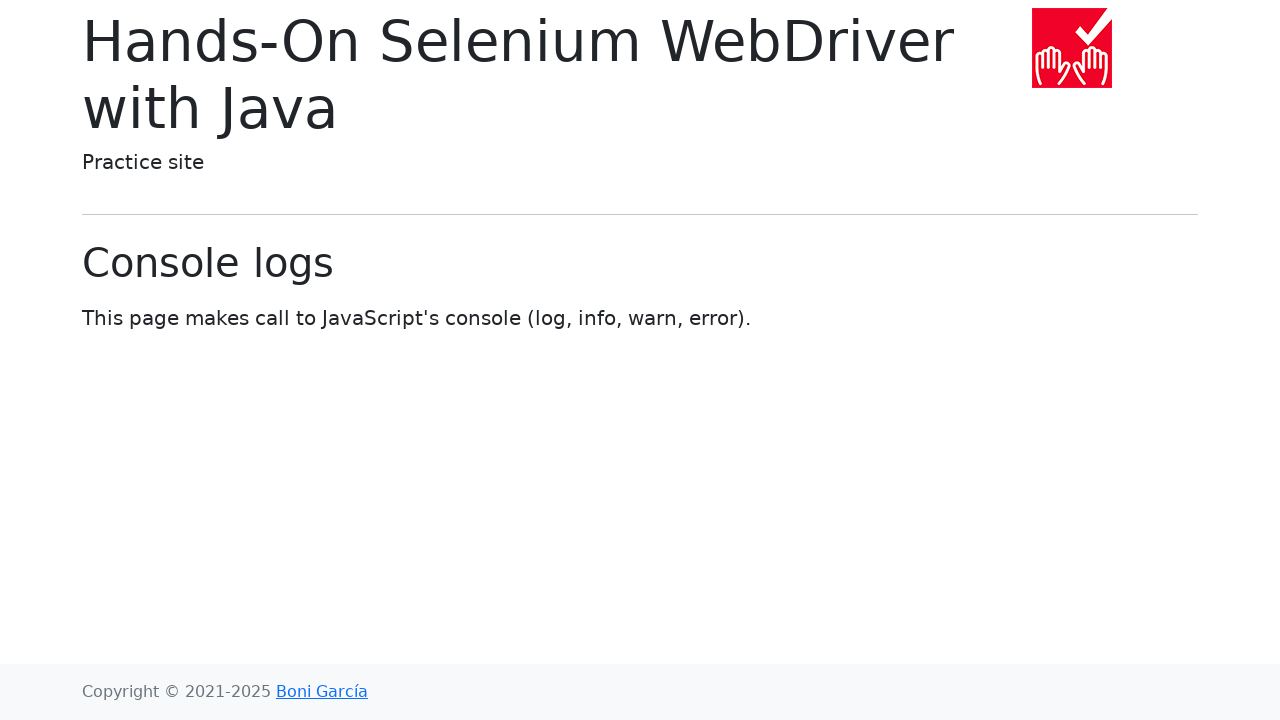

Navigated back to home page
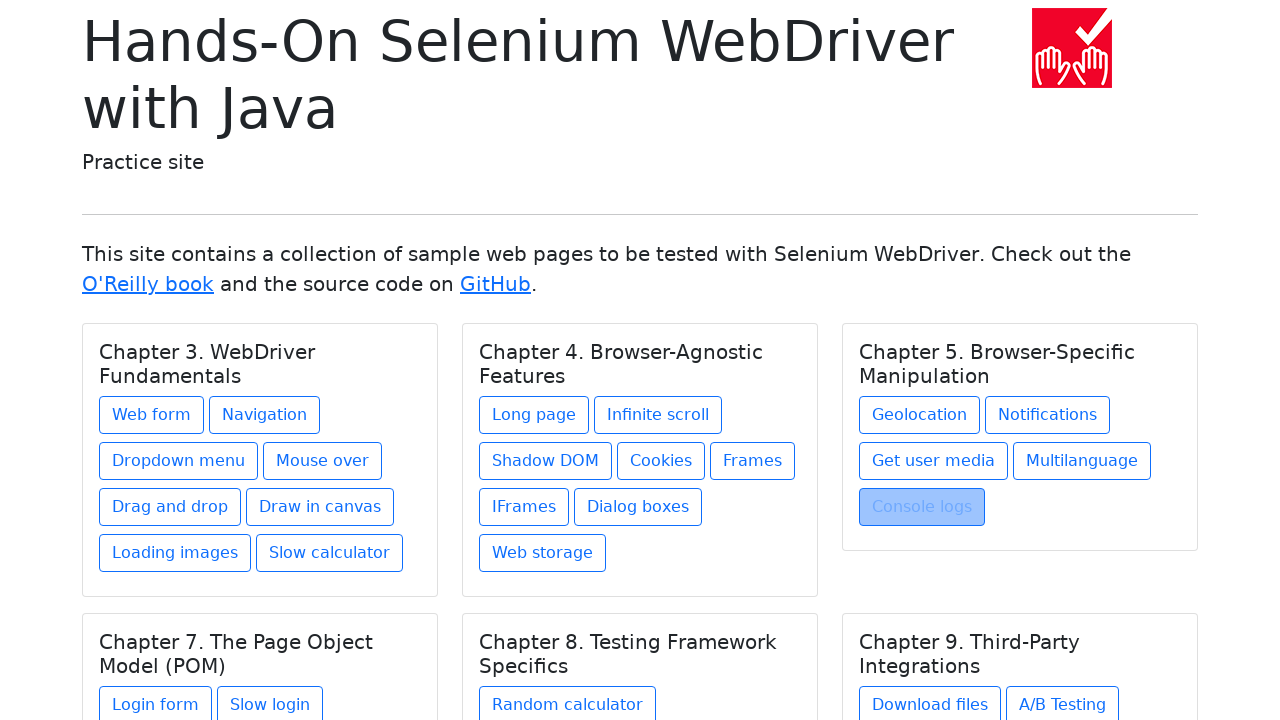

Retrieved links for chapter section
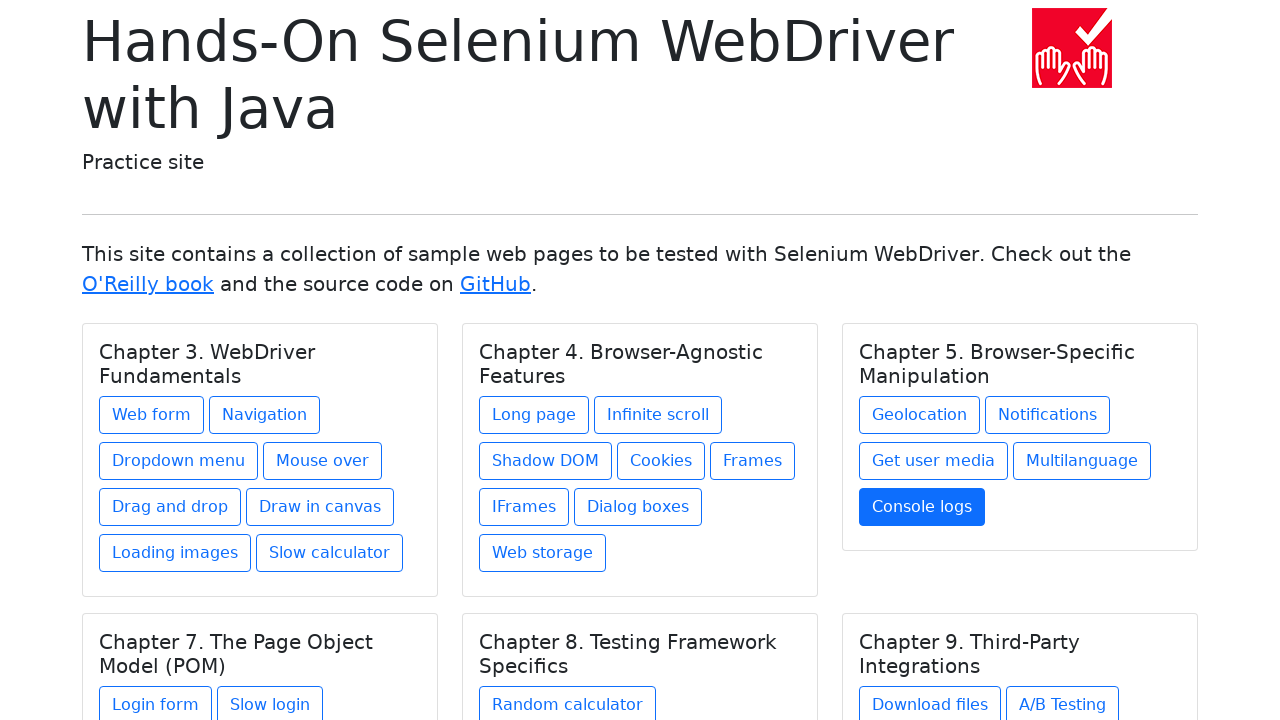

Clicked chapter link at (156, 701) on h5.card-title >> nth=3 >> xpath=./../a >> nth=0
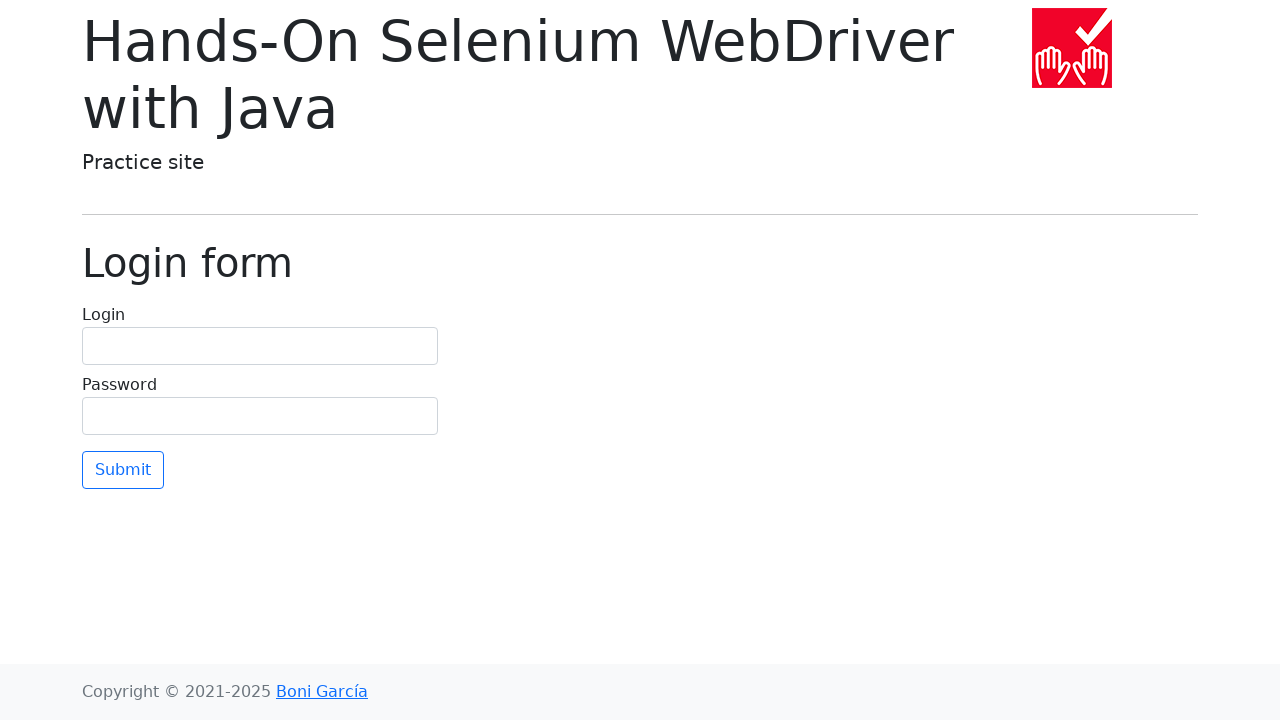

Navigated back to home page
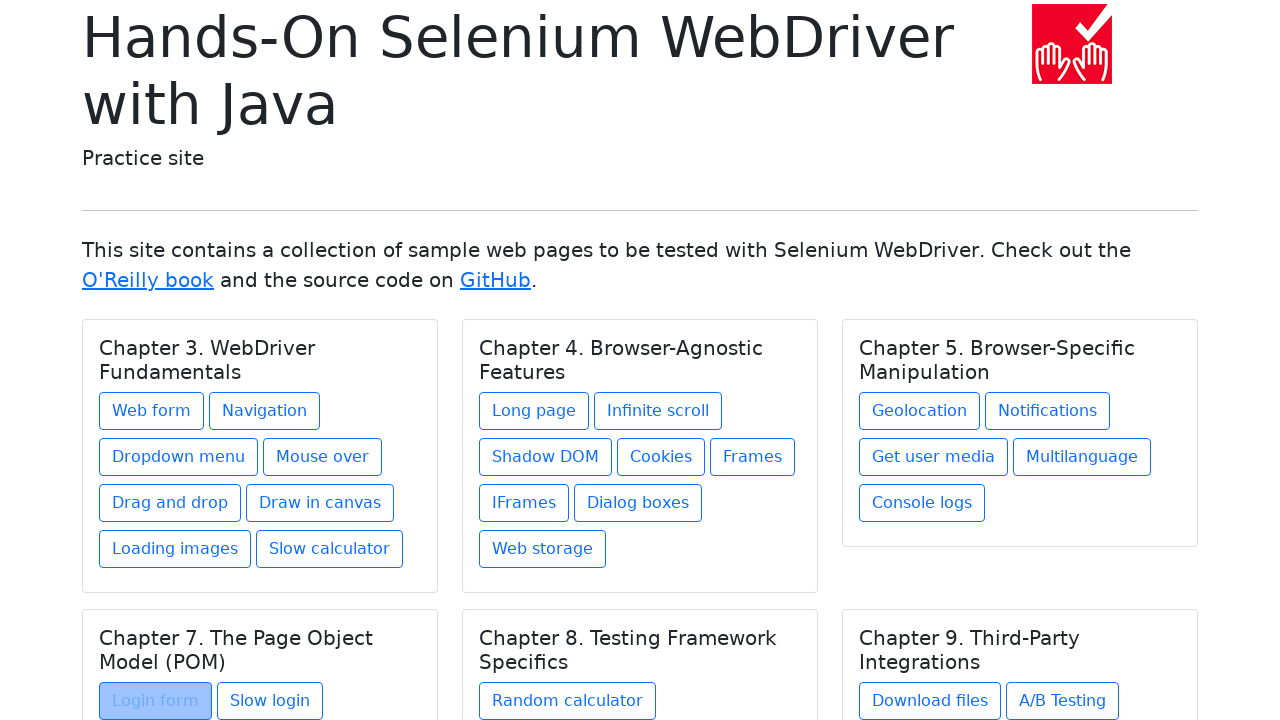

Clicked chapter link at (270, 701) on h5.card-title >> nth=3 >> xpath=./../a >> nth=1
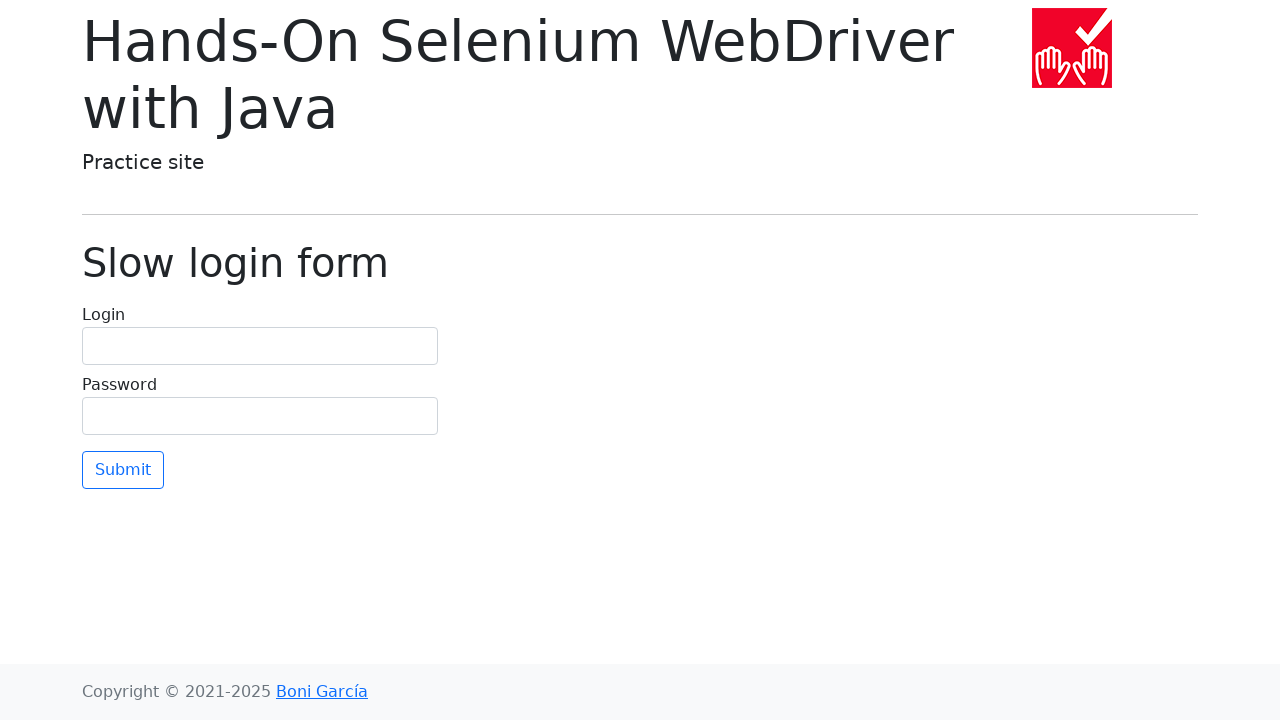

Navigated back to home page
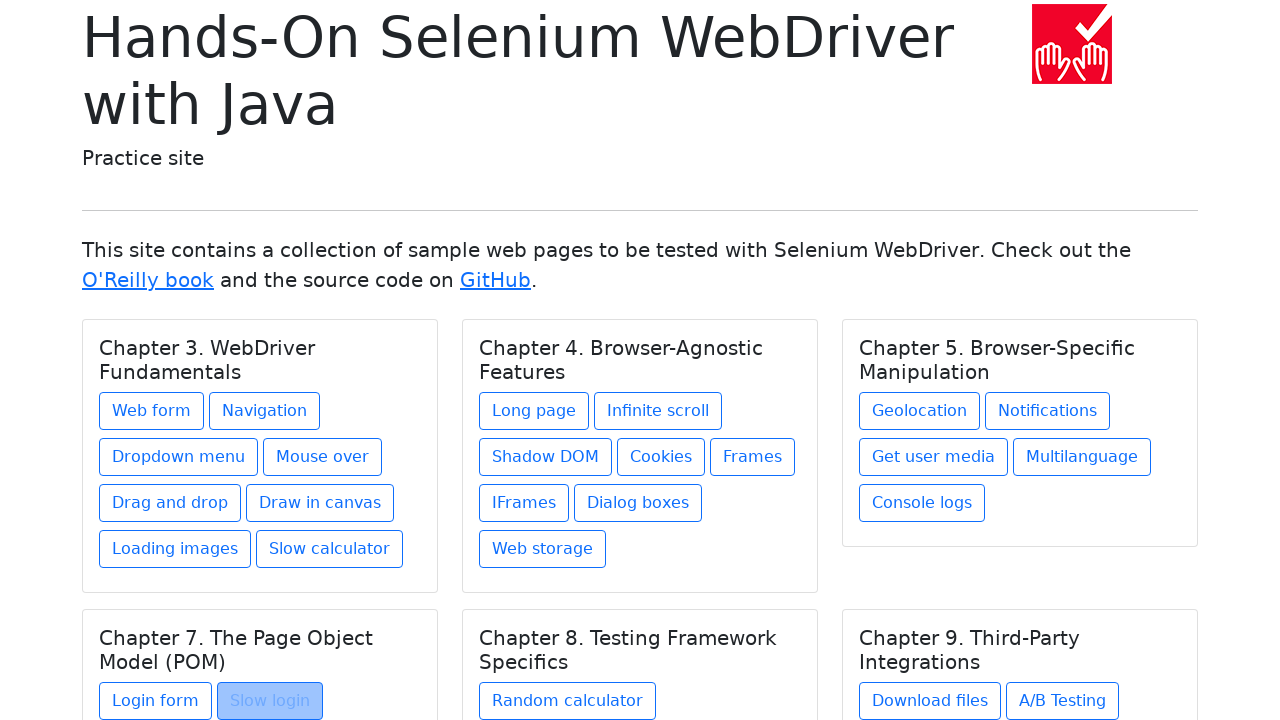

Retrieved links for chapter section
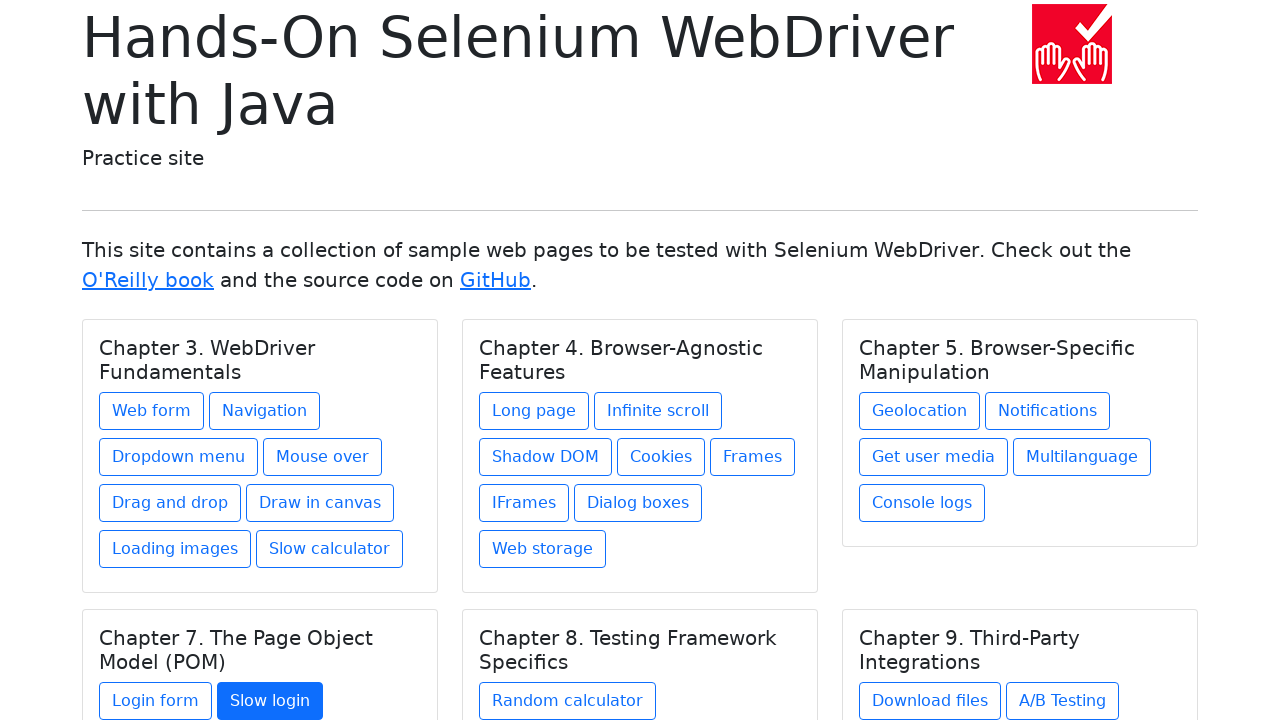

Clicked chapter link at (568, 701) on h5.card-title >> nth=4 >> xpath=./../a >> nth=0
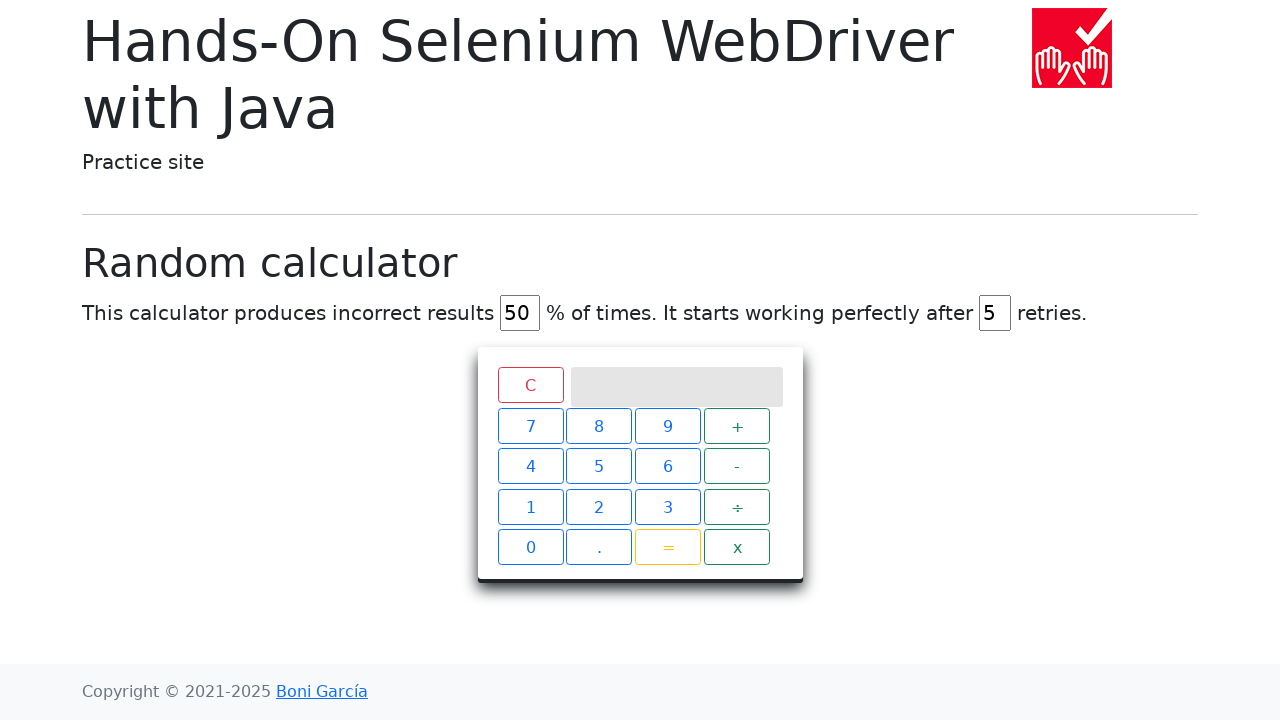

Navigated back to home page
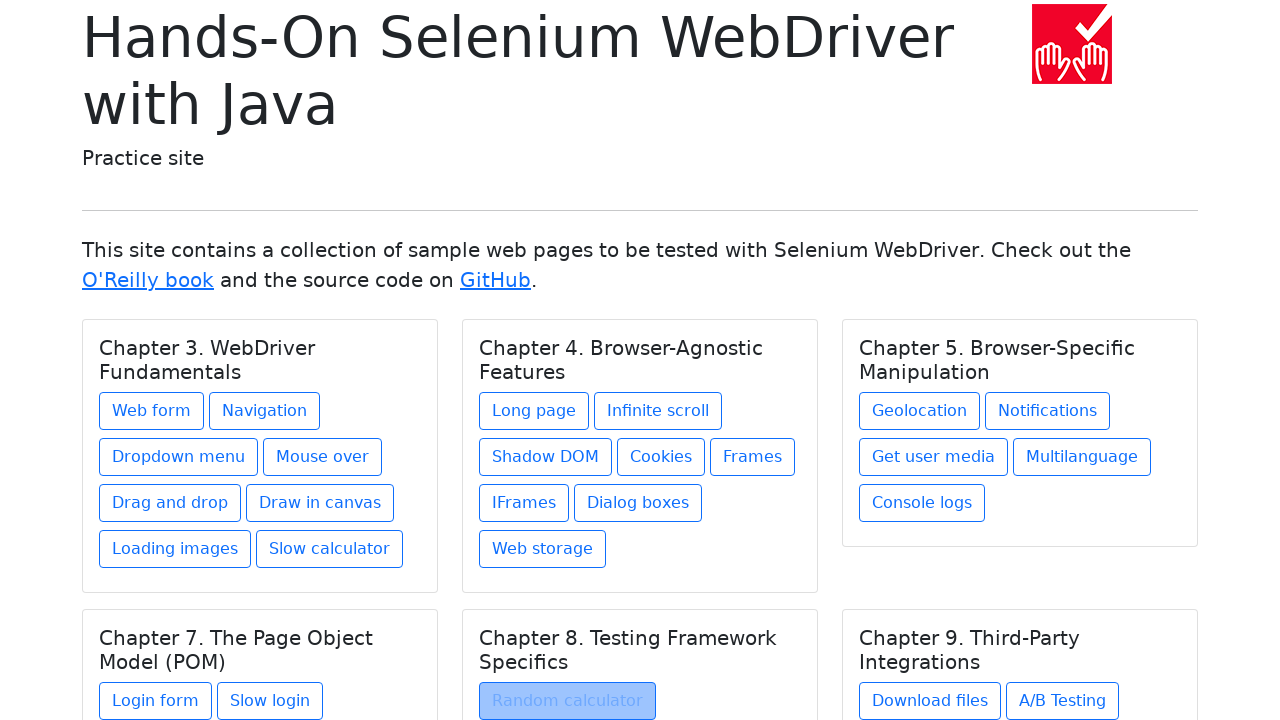

Retrieved links for chapter section
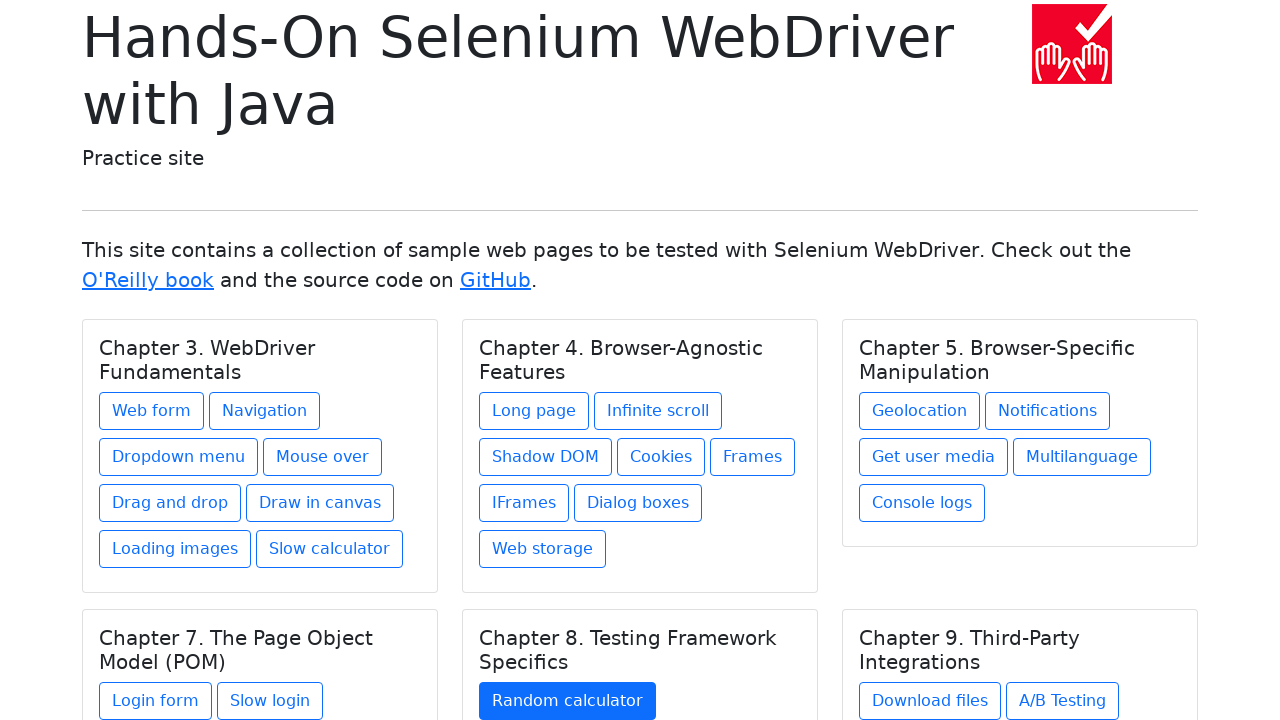

Clicked chapter link at (930, 701) on h5.card-title >> nth=5 >> xpath=./../a >> nth=0
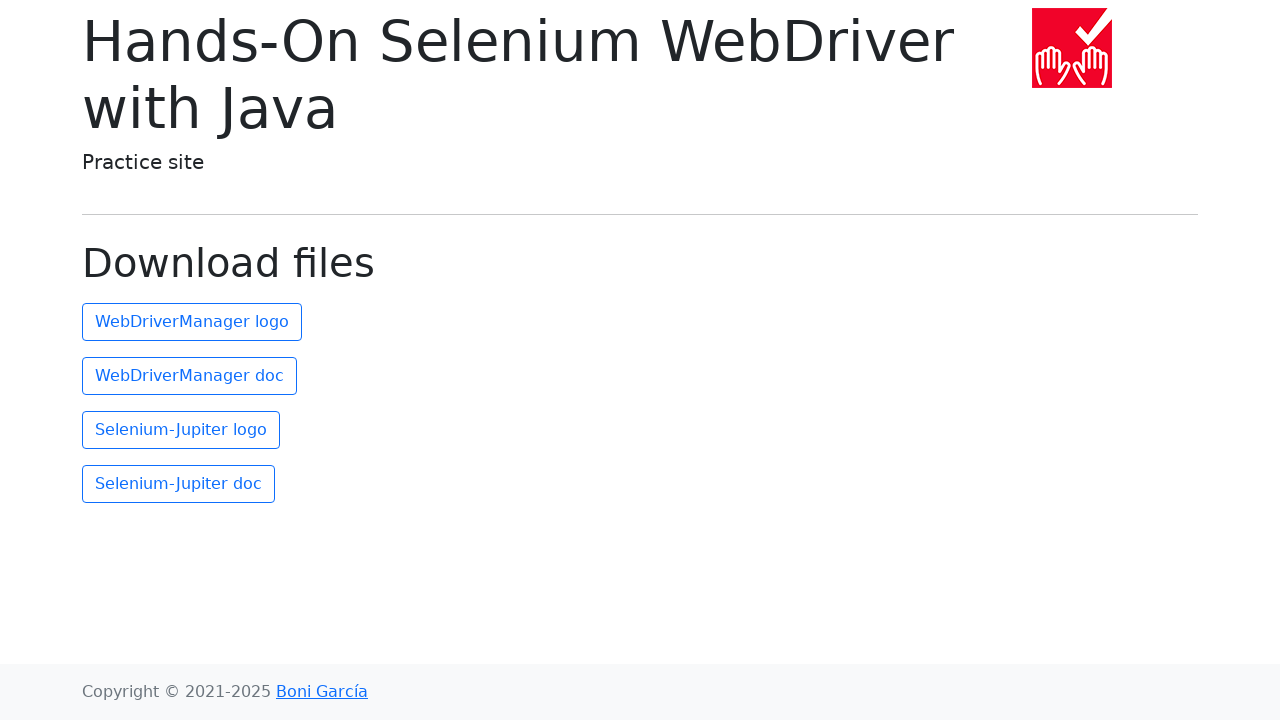

Navigated back to home page
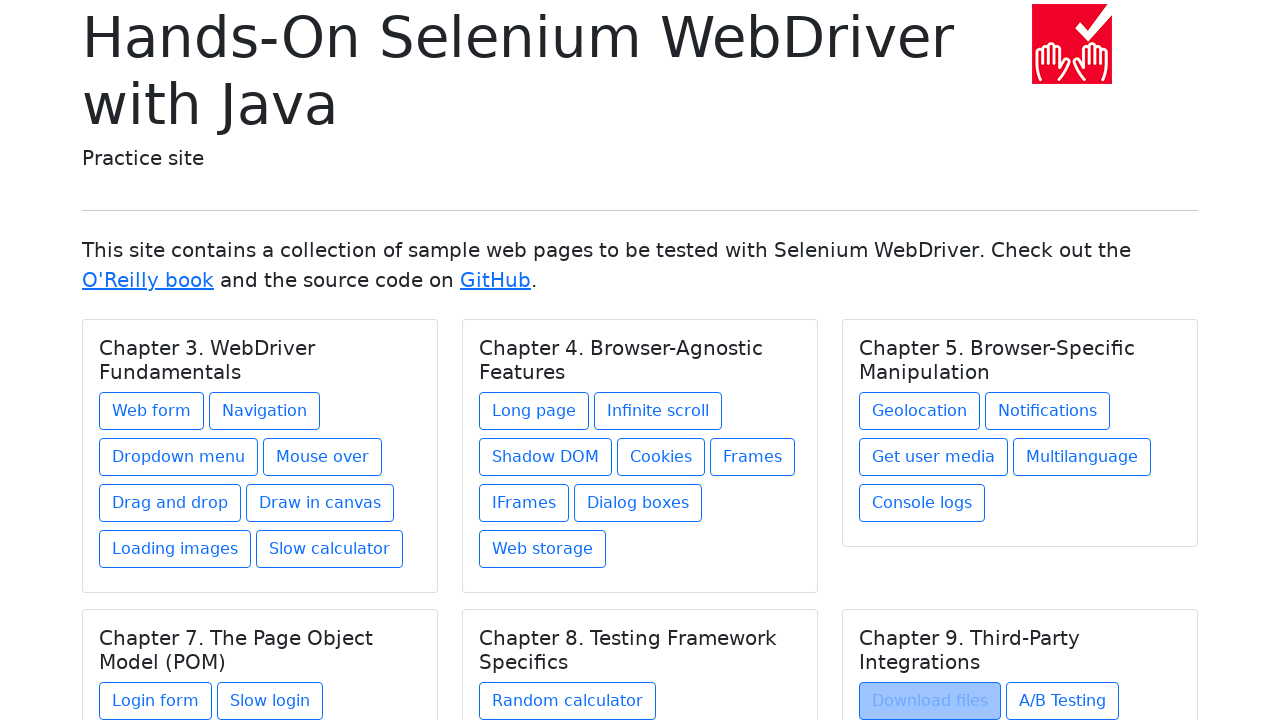

Clicked chapter link at (1062, 701) on h5.card-title >> nth=5 >> xpath=./../a >> nth=1
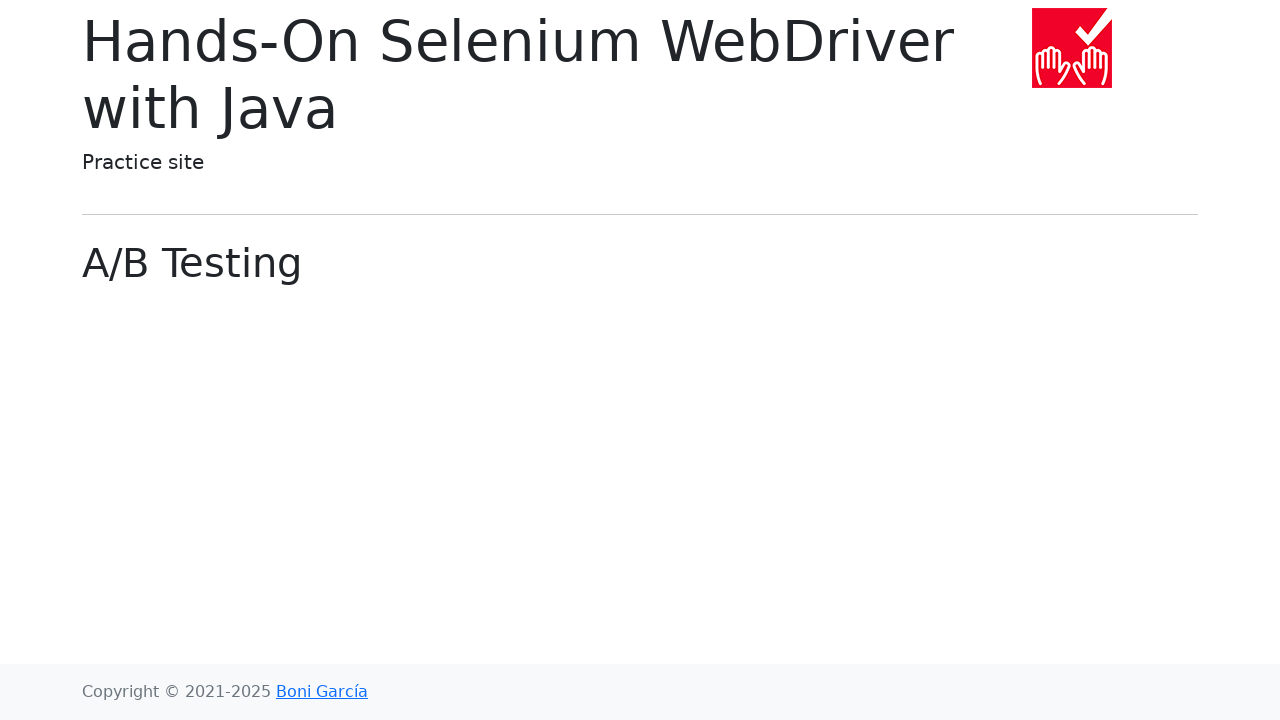

Navigated back to home page
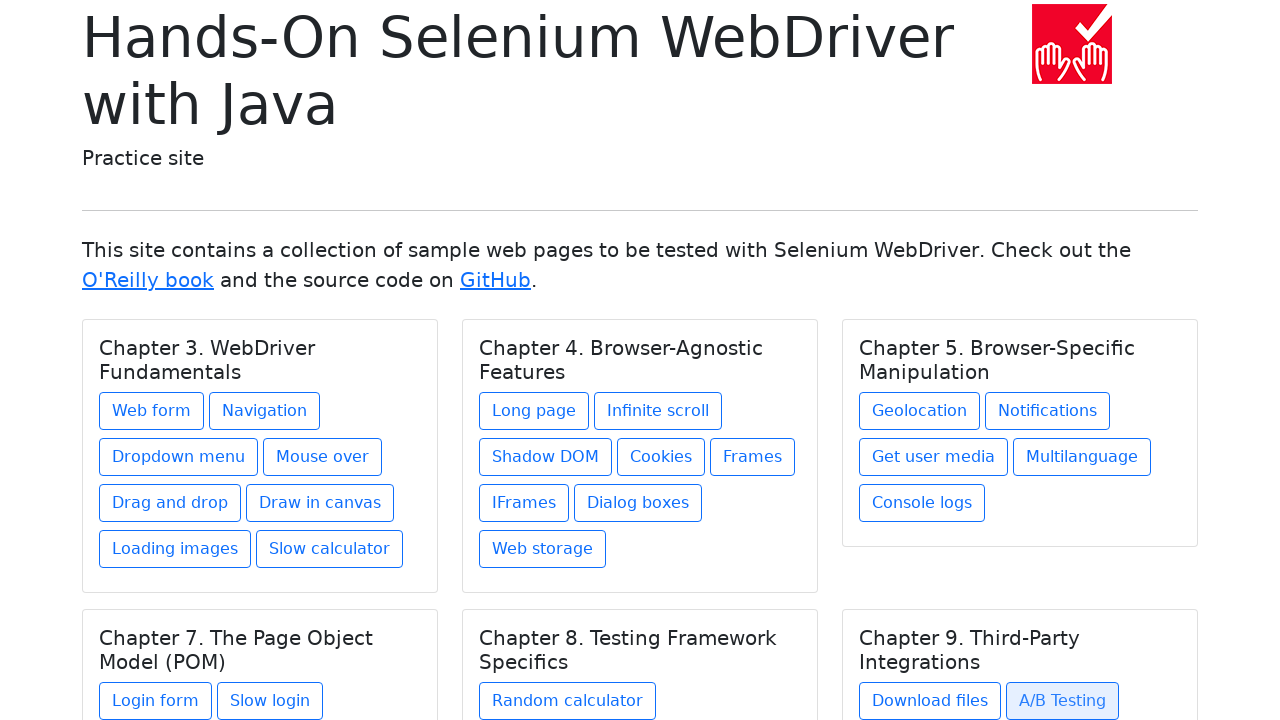

Clicked chapter link at (915, 612) on h5.card-title >> nth=5 >> xpath=./../a >> nth=2
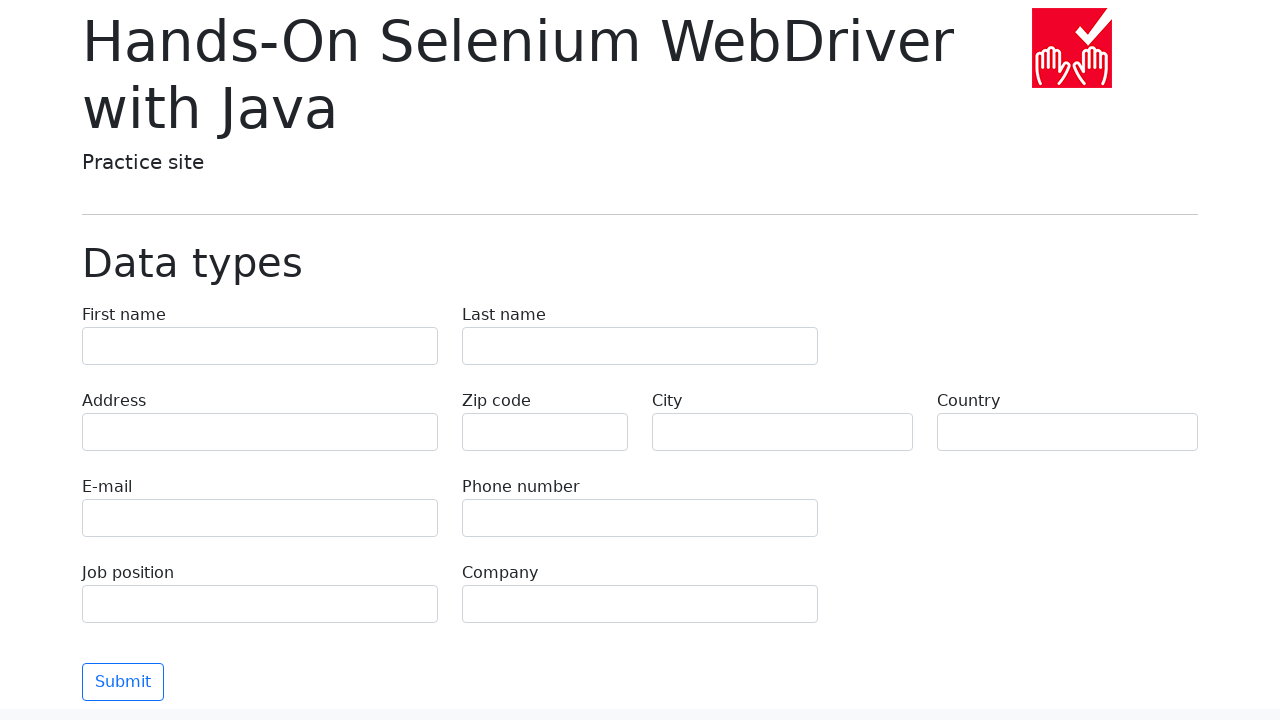

Navigated back to home page
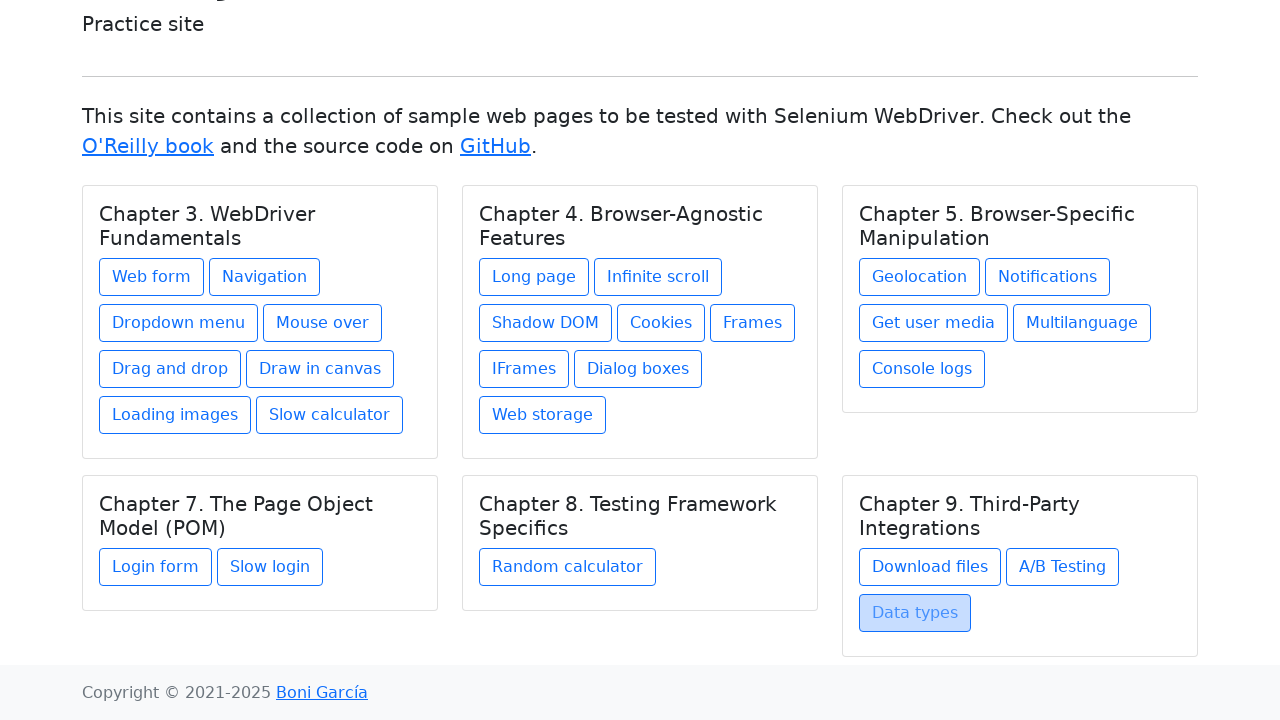

Verified total chapter count is 6
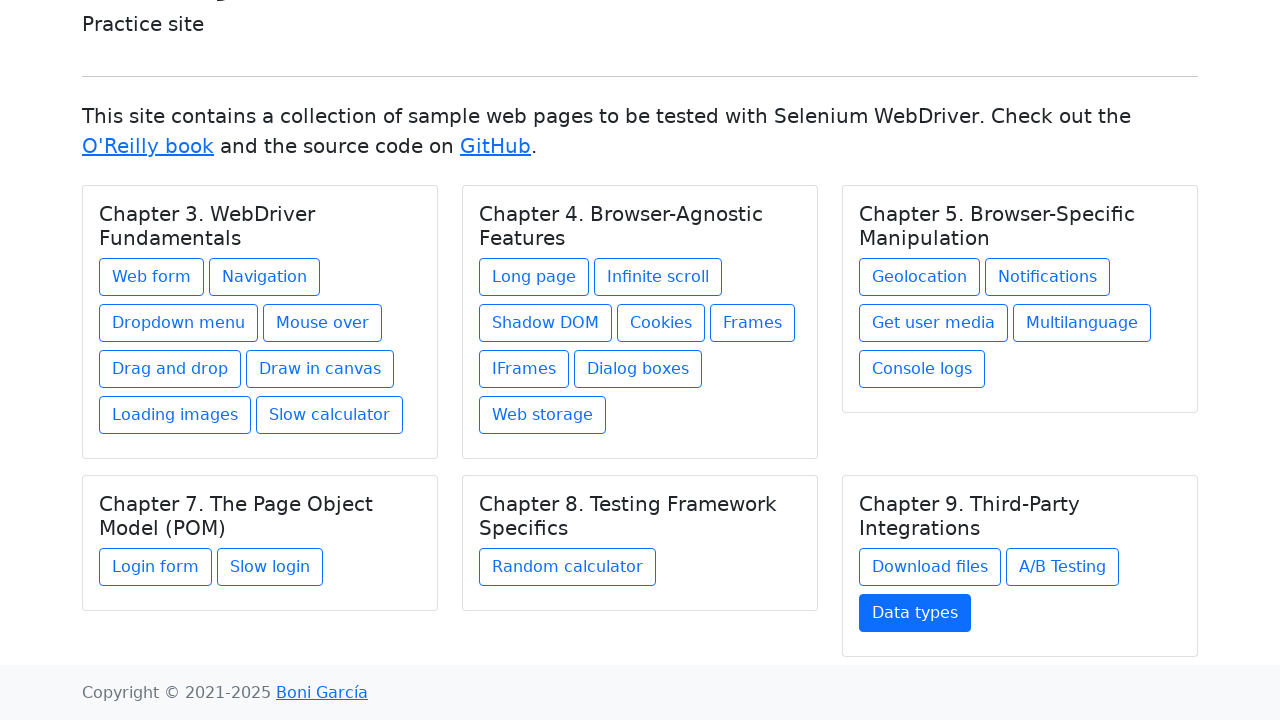

Verified total link count is 27
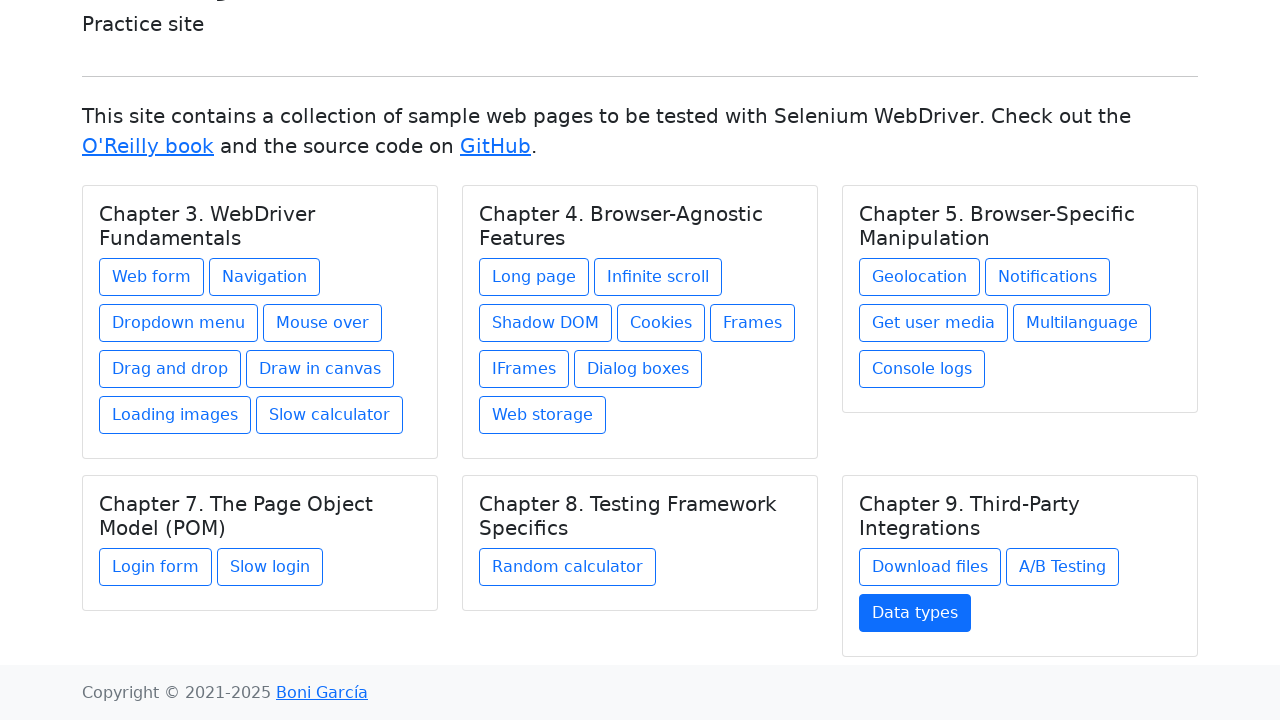

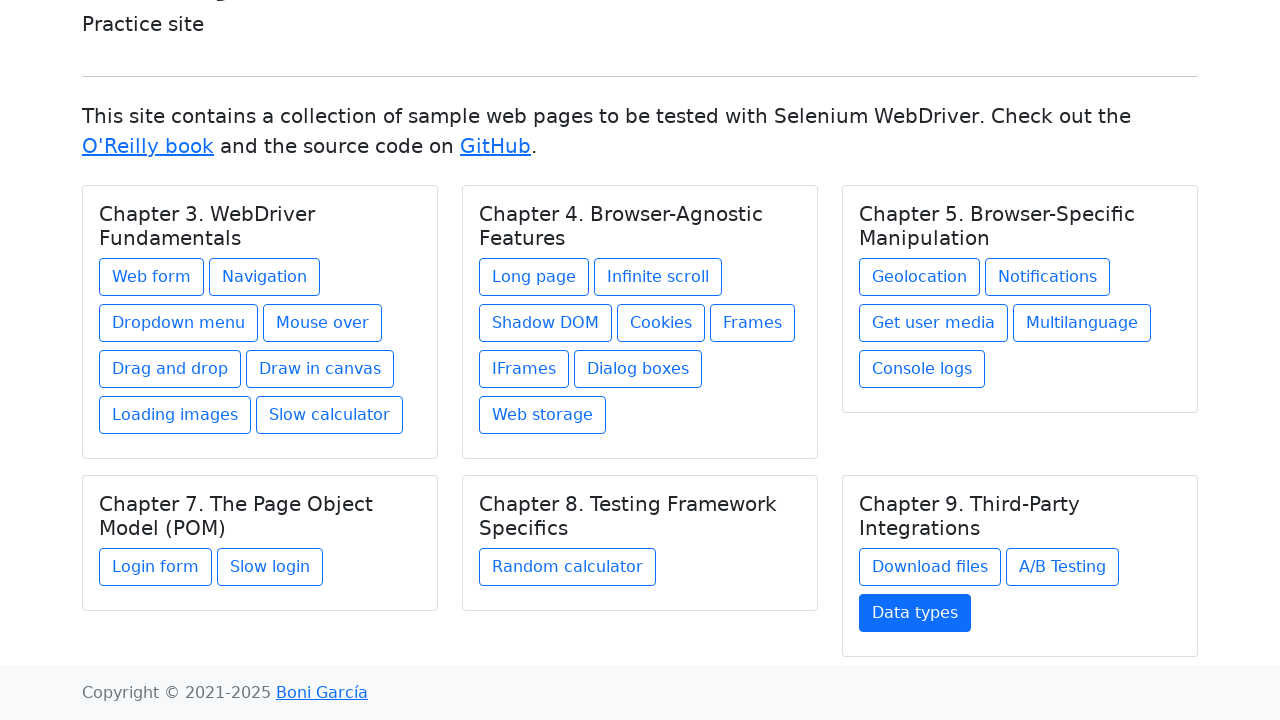